Plays the Termo (Portuguese Wordle) word guessing game by entering words, reading the color-coded feedback from the game board through shadow DOM elements, and iterating through multiple guesses.

Starting URL: https://term.ooo/

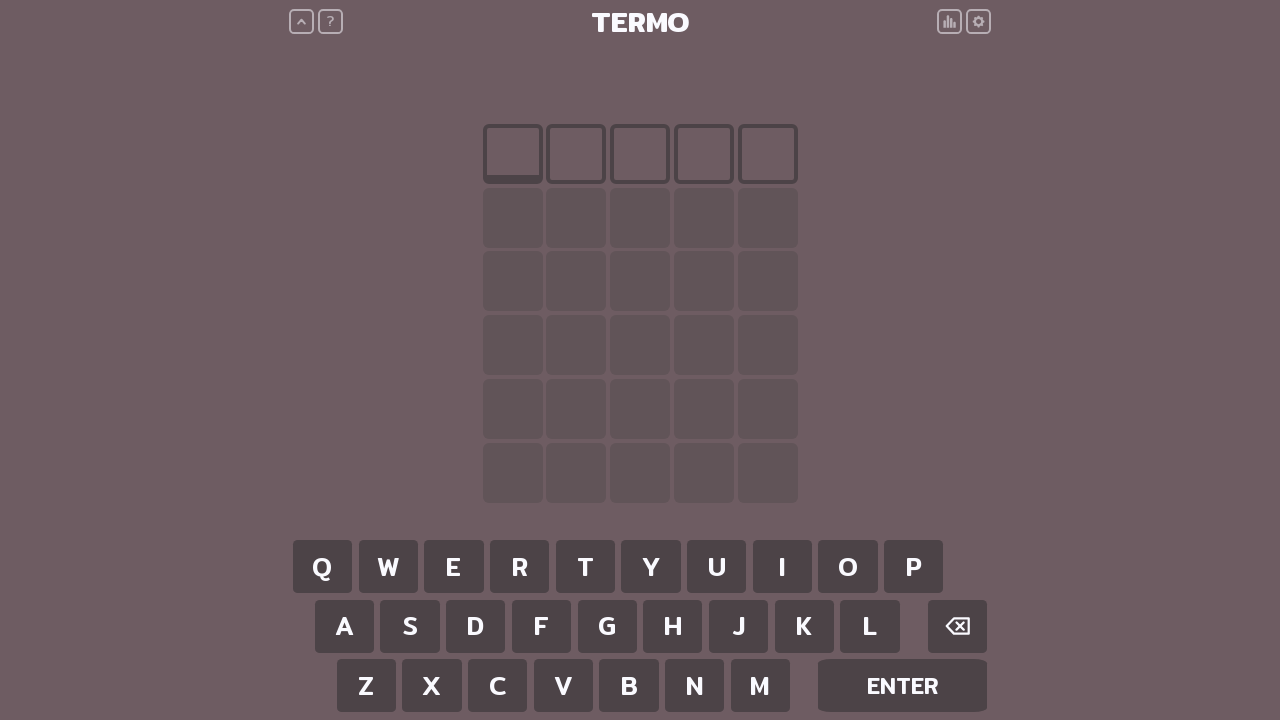

Waited for Termo game page to load with correct title
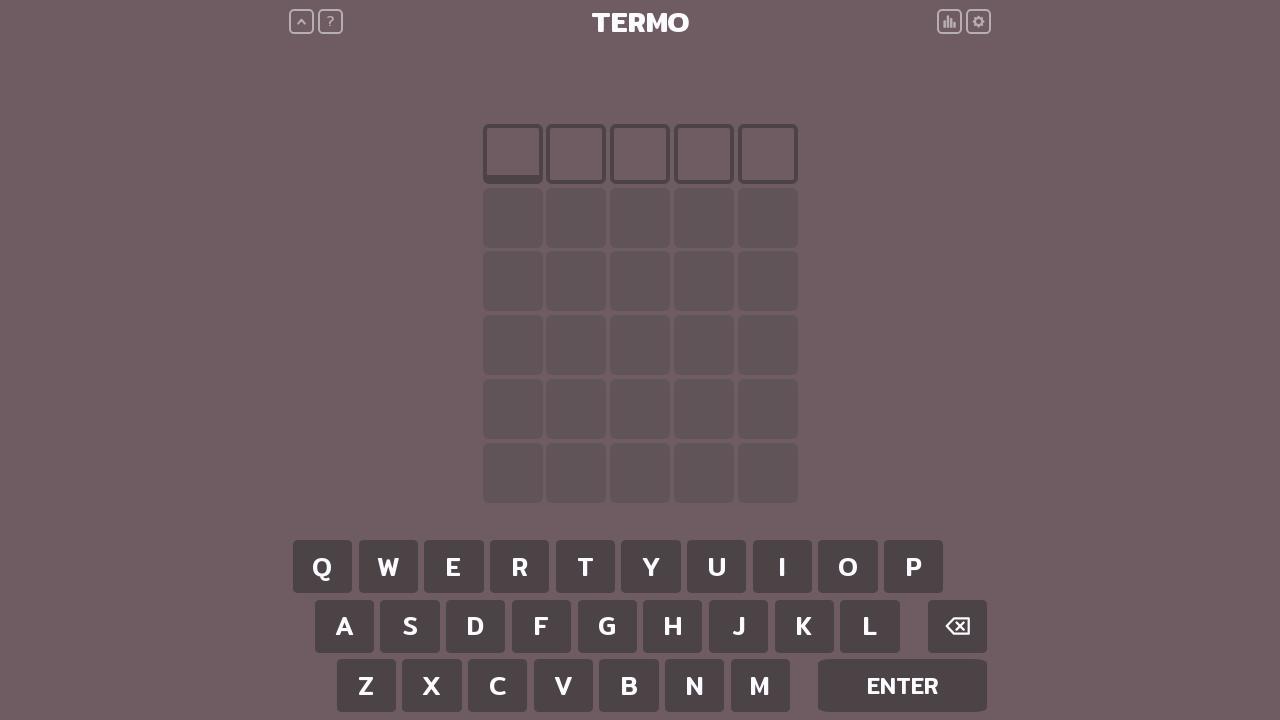

Pressed Escape to dismiss any popups
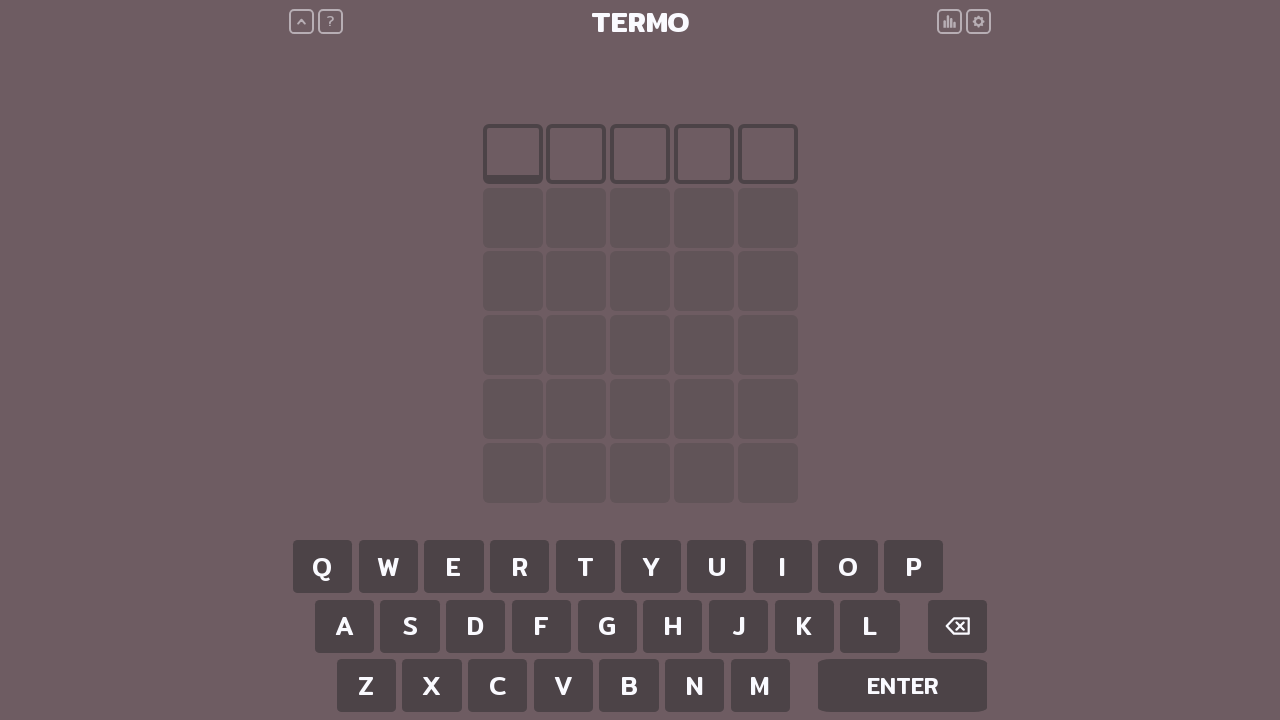

Defined starting word: 'odeia'
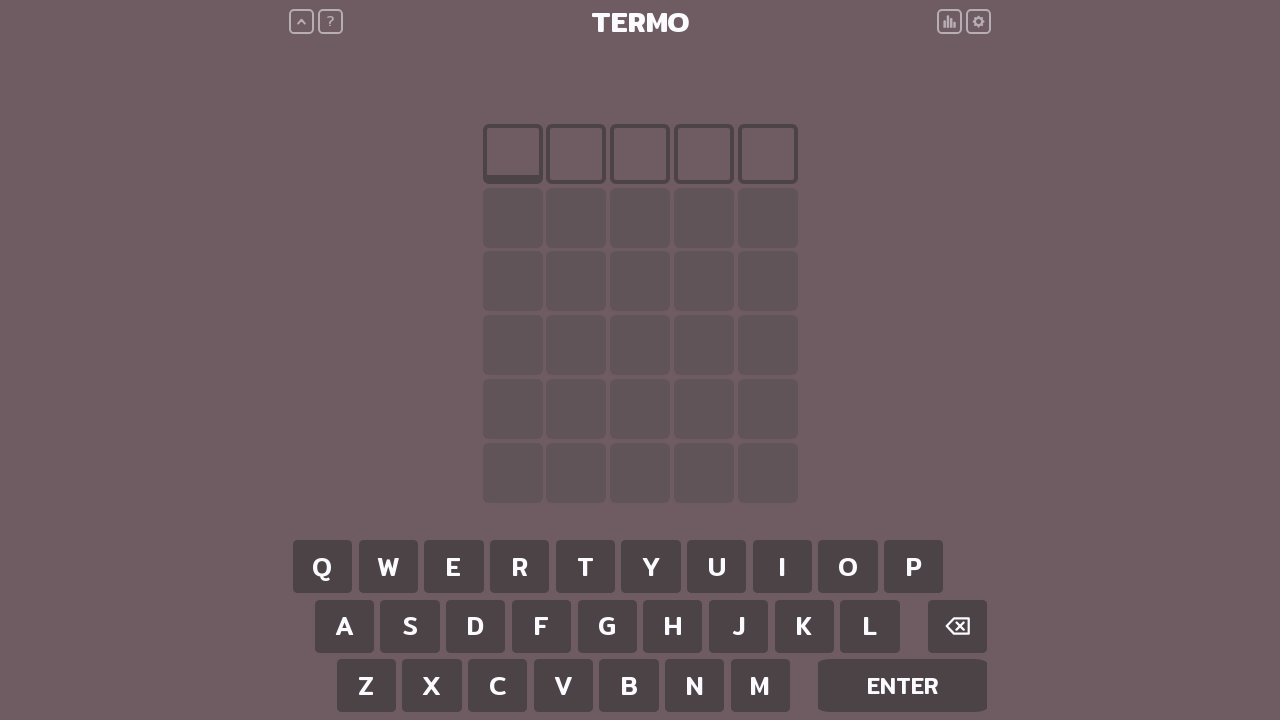

Typed word 'odeia' in row 1
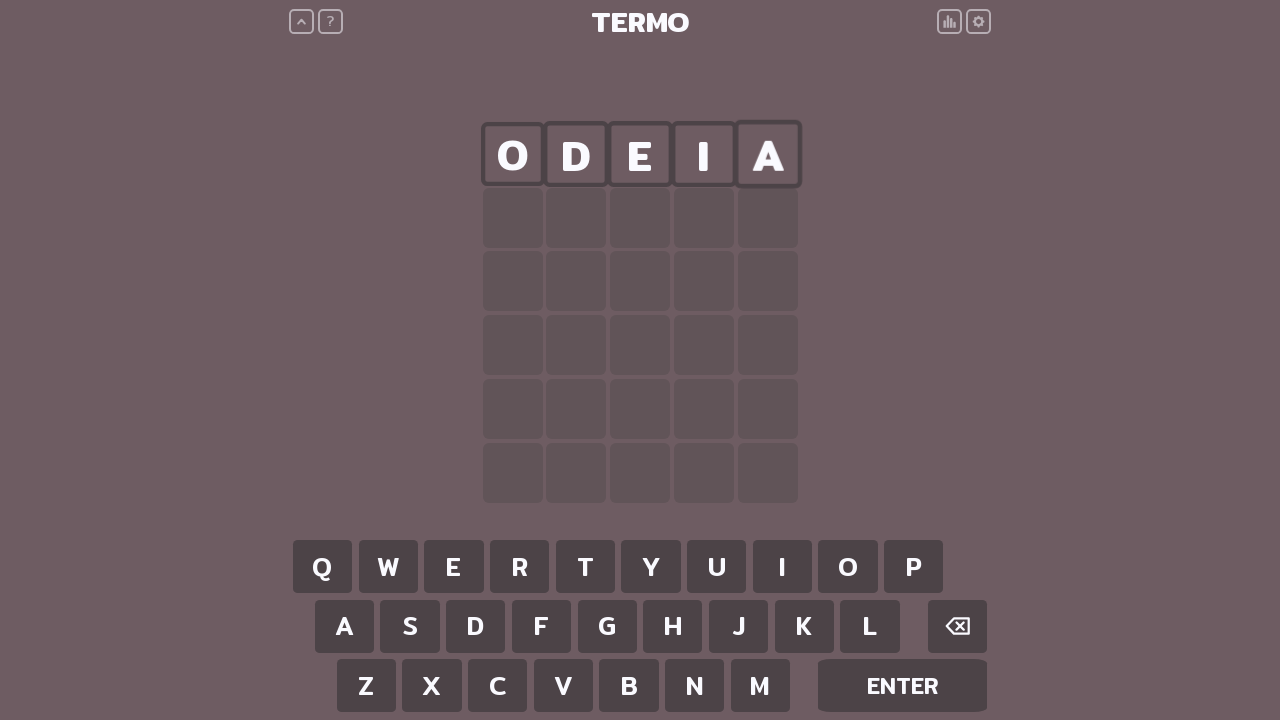

Submitted guess in row 1 by pressing Enter
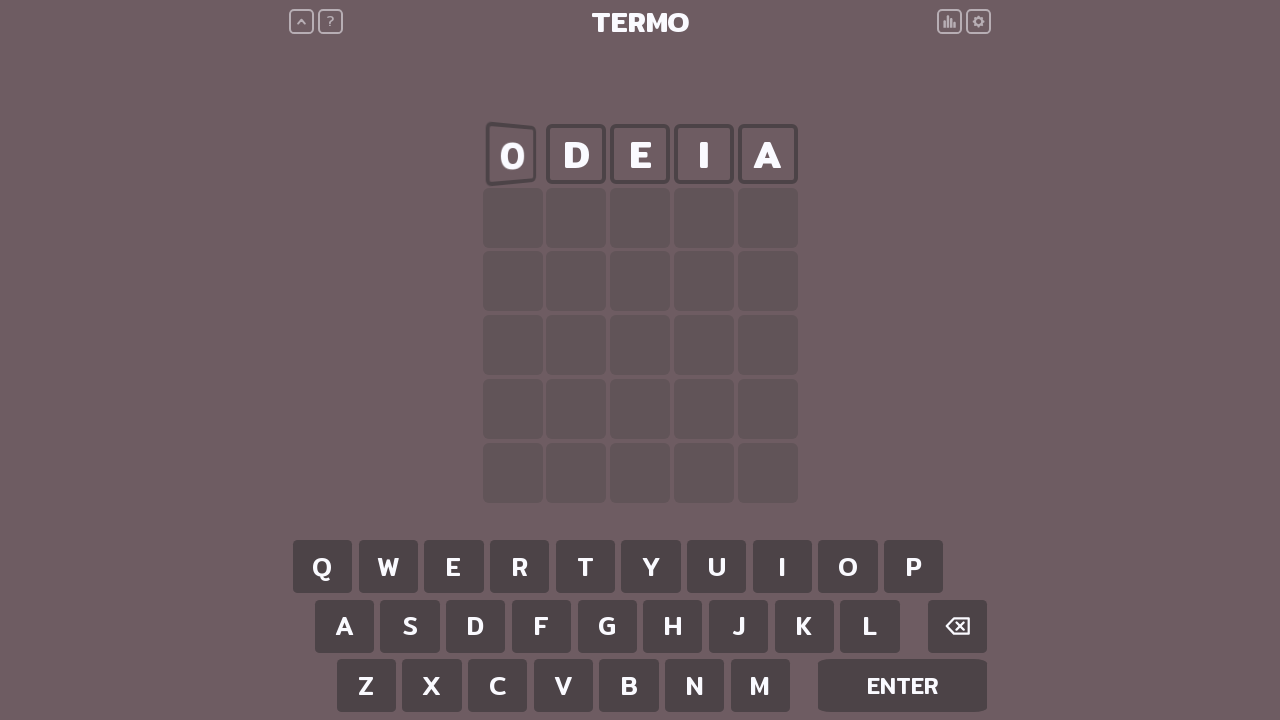

Tile at row 1, position 1 was processed and colored
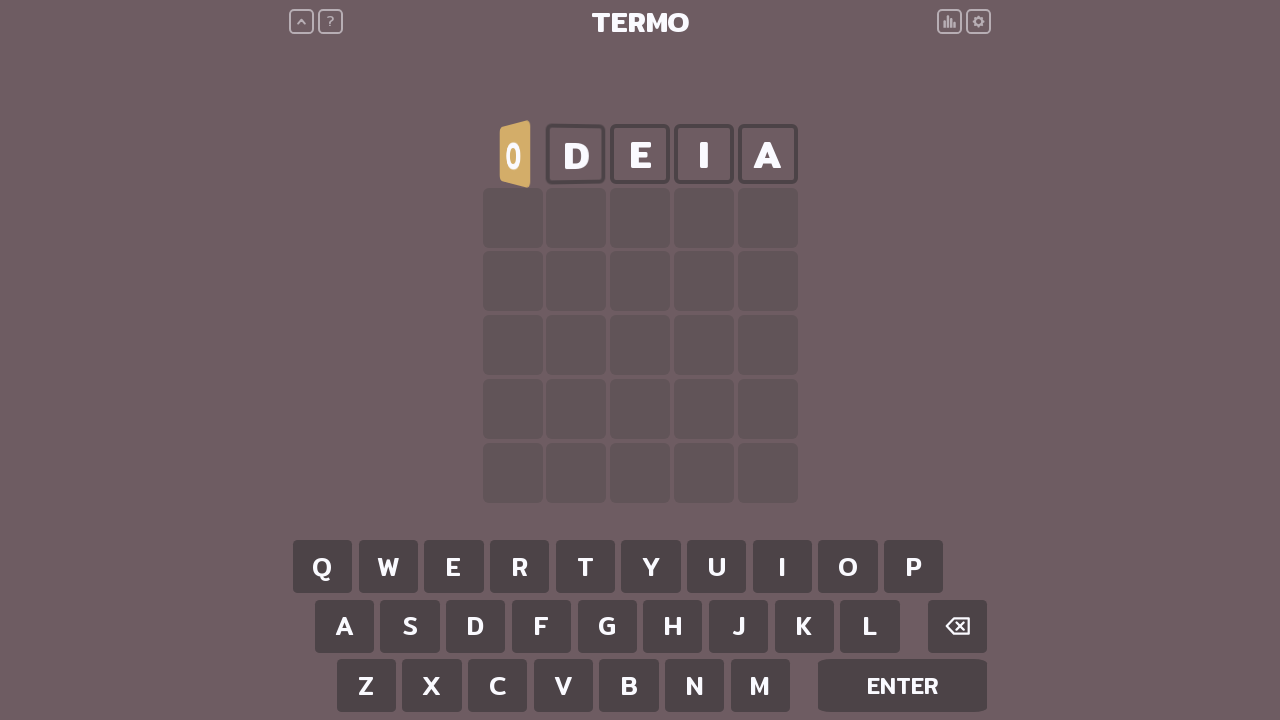

Tile at row 1, position 2 was processed and colored
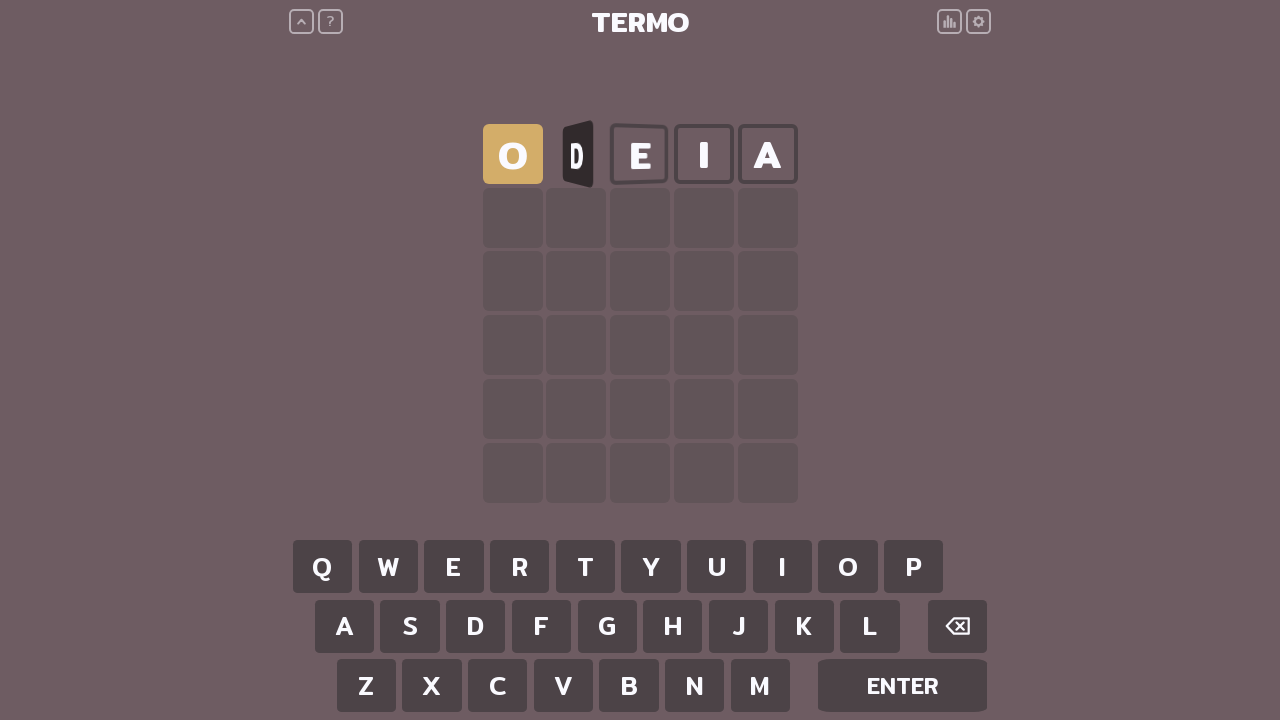

Tile at row 1, position 3 was processed and colored
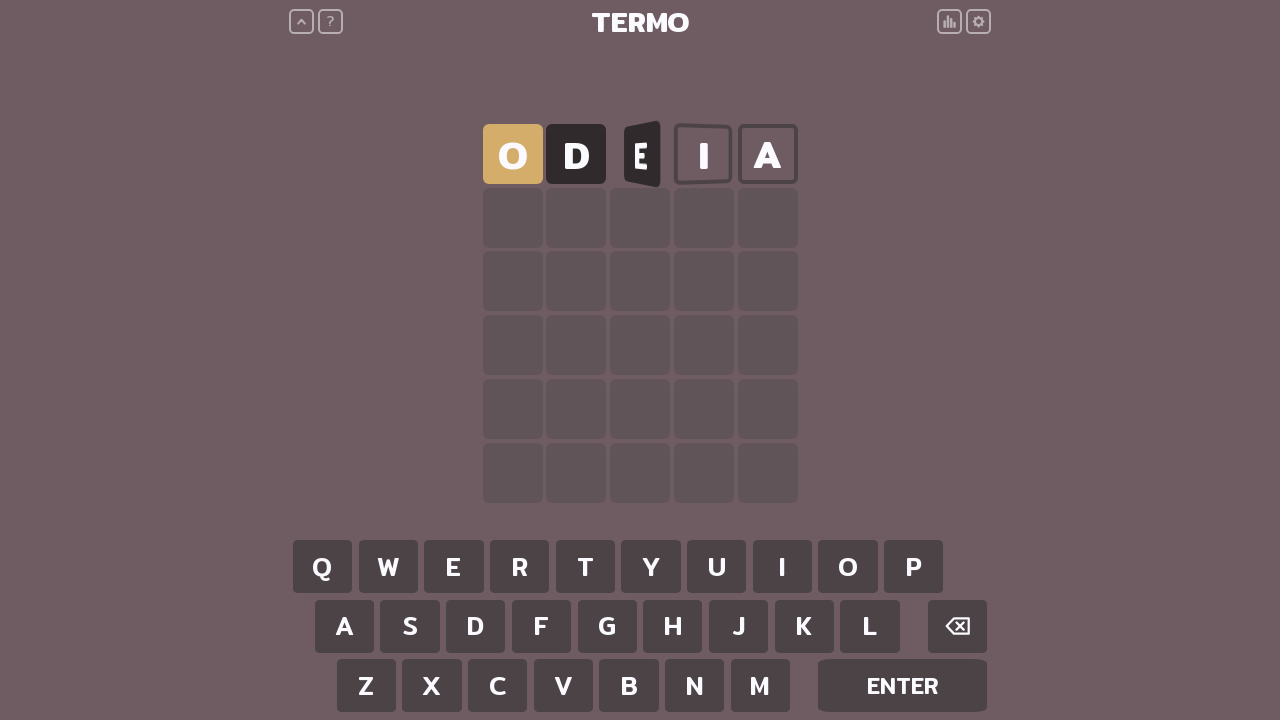

Tile at row 1, position 4 was processed and colored
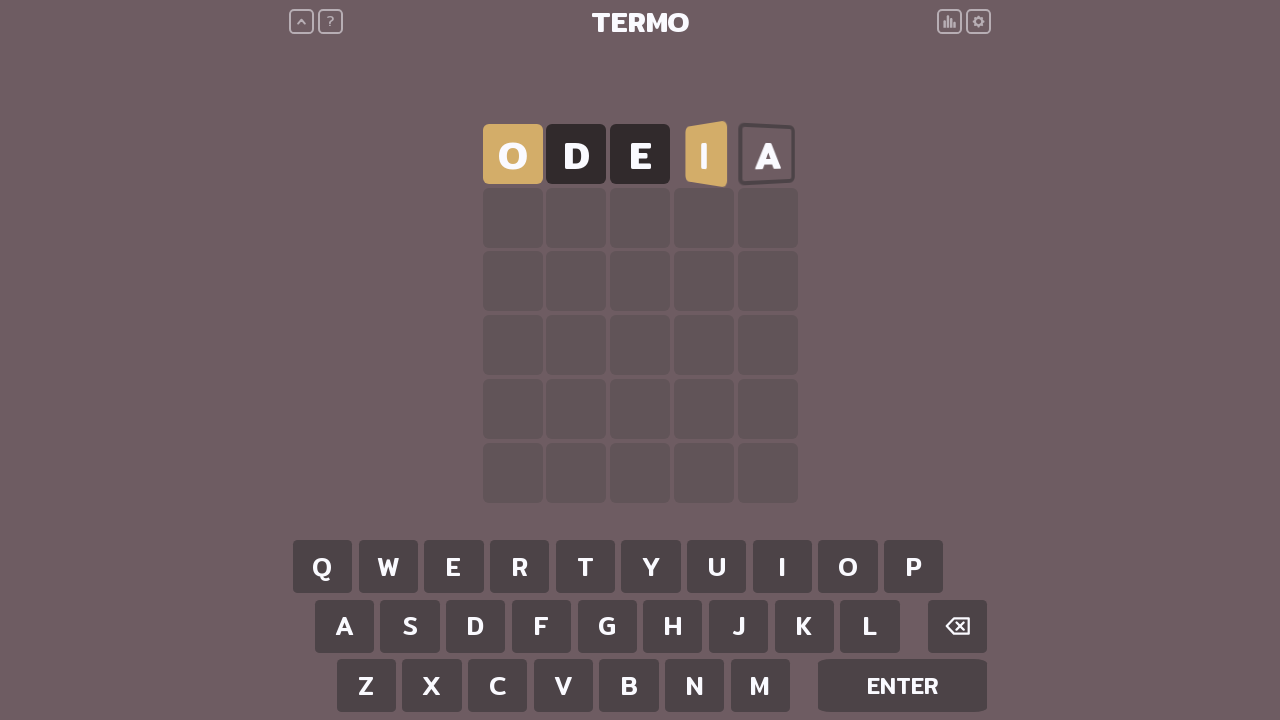

Tile at row 1, position 5 was processed and colored
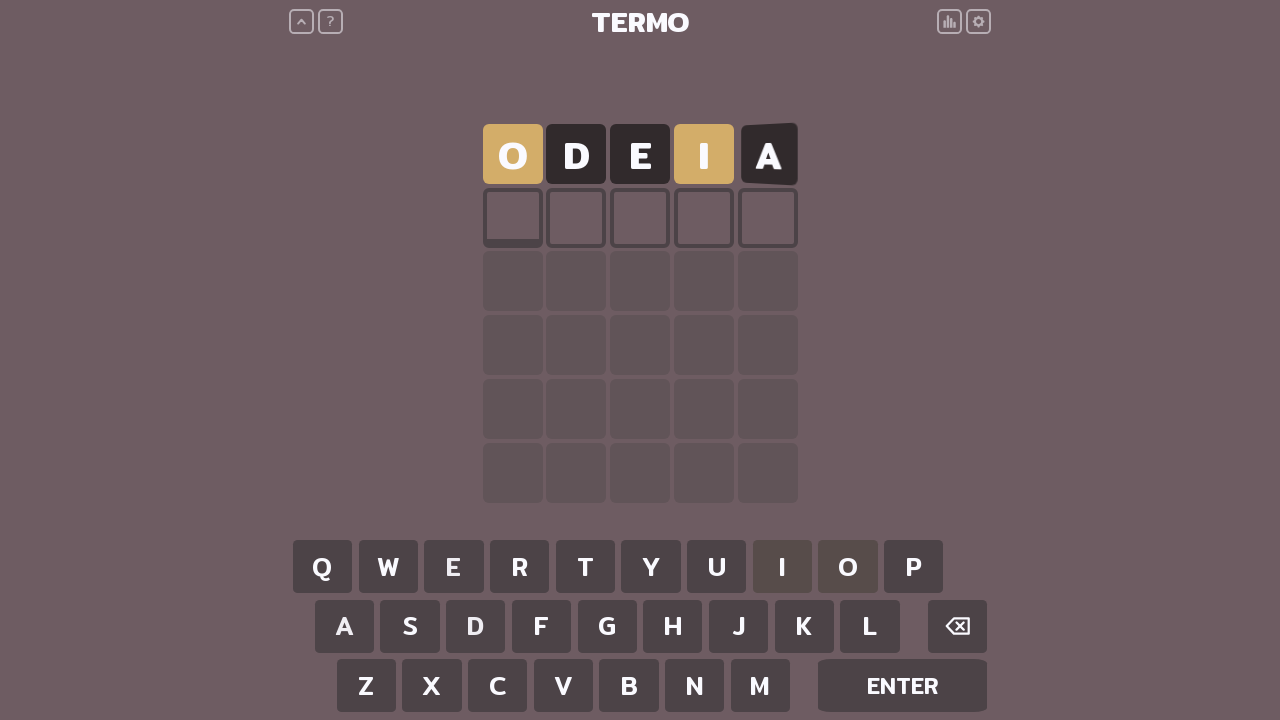

Waited 1 second before next guess
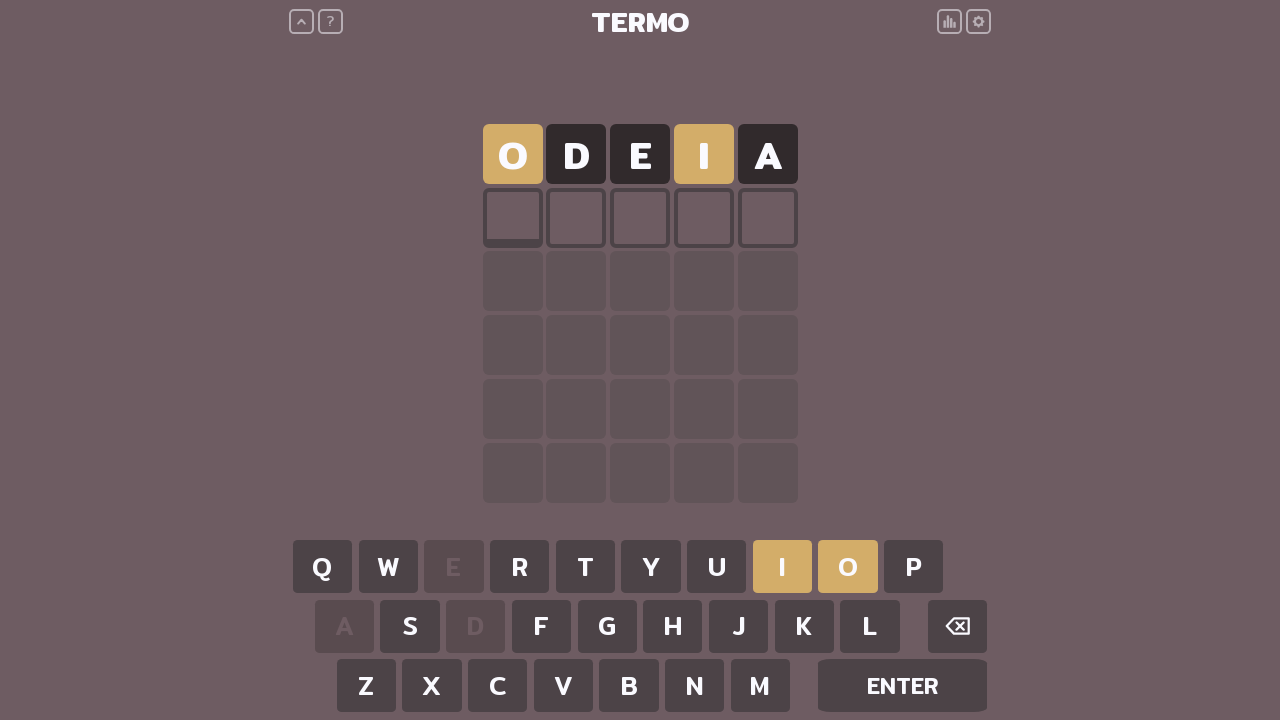

Typed word 'odeia' in row 2
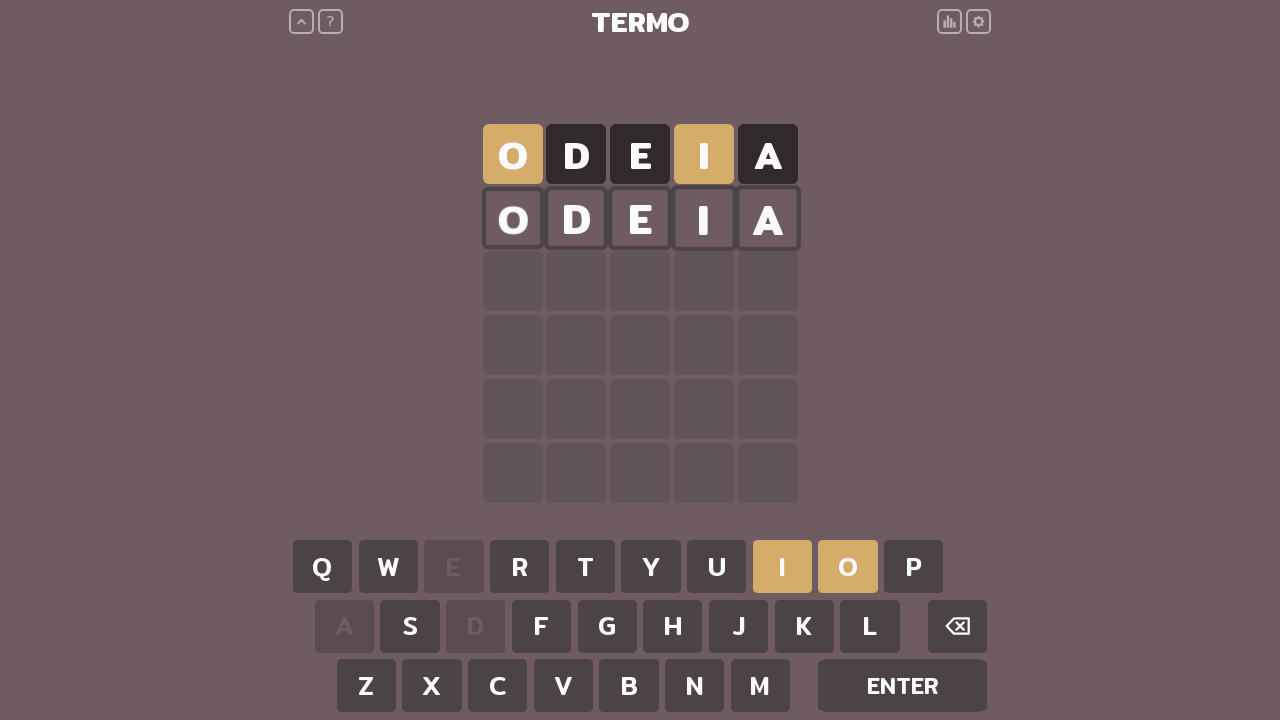

Submitted guess in row 2 by pressing Enter
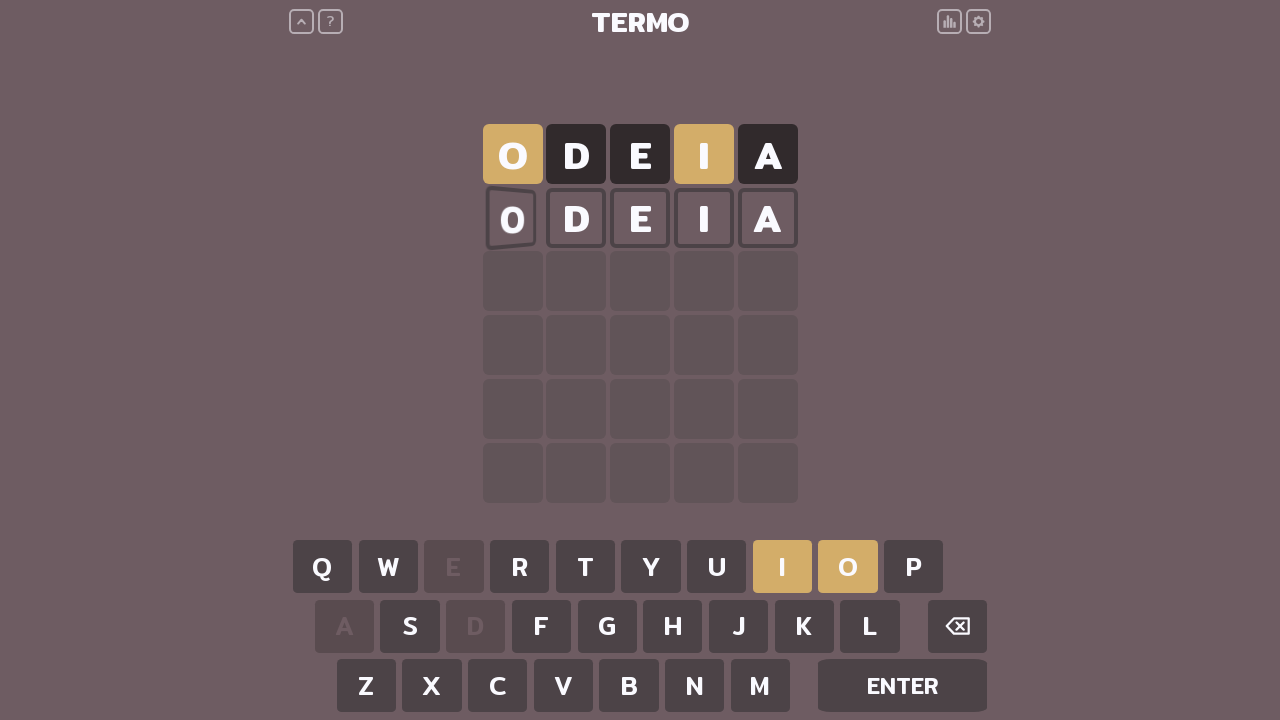

Tile at row 2, position 1 was processed and colored
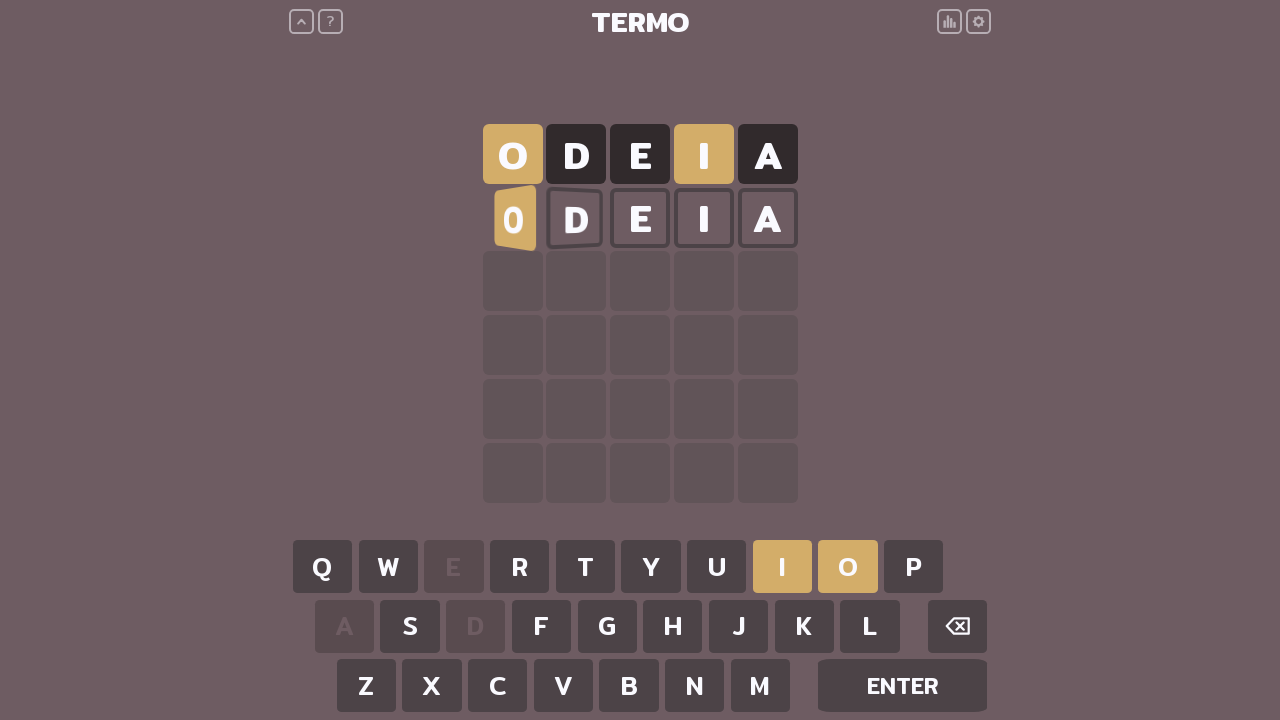

Tile at row 2, position 2 was processed and colored
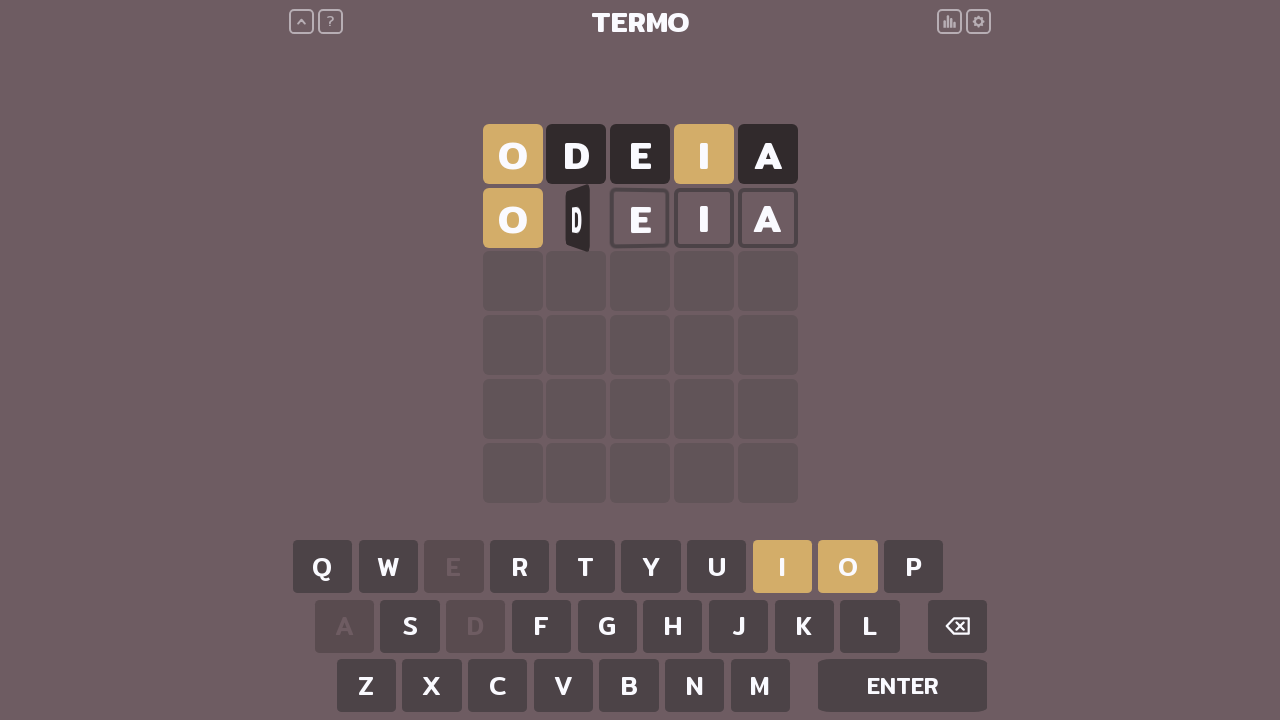

Tile at row 2, position 3 was processed and colored
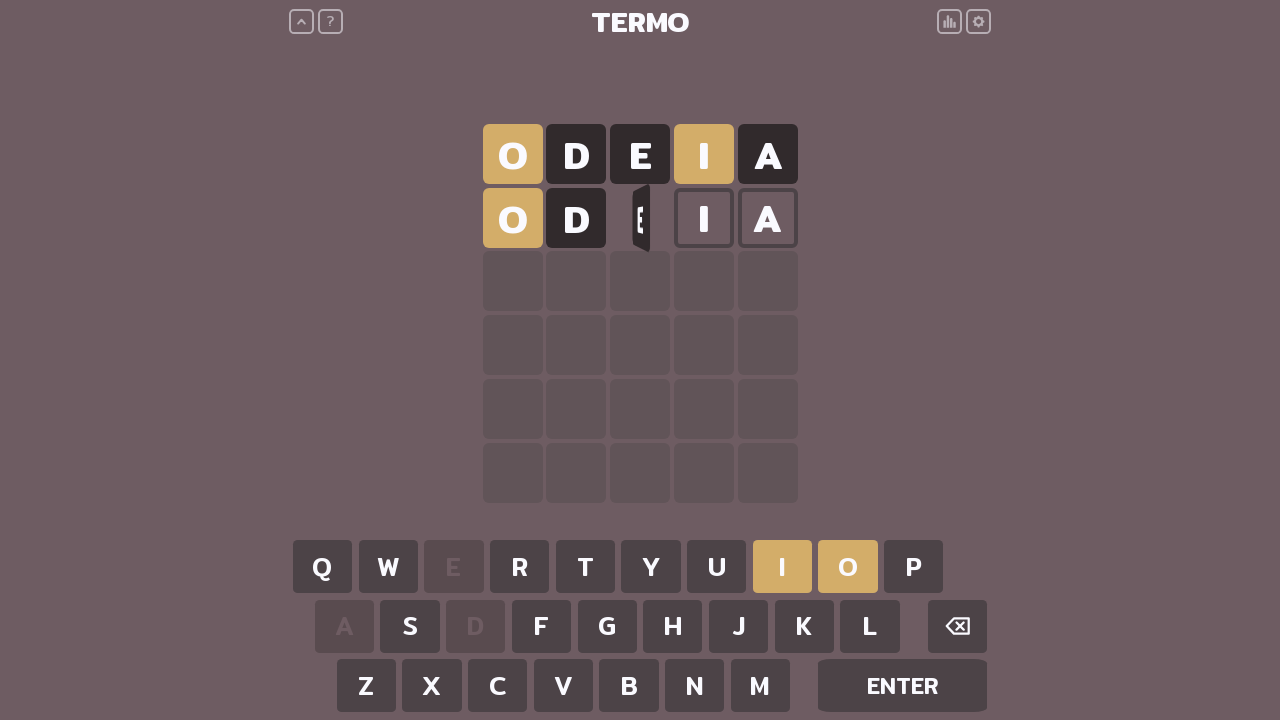

Tile at row 2, position 4 was processed and colored
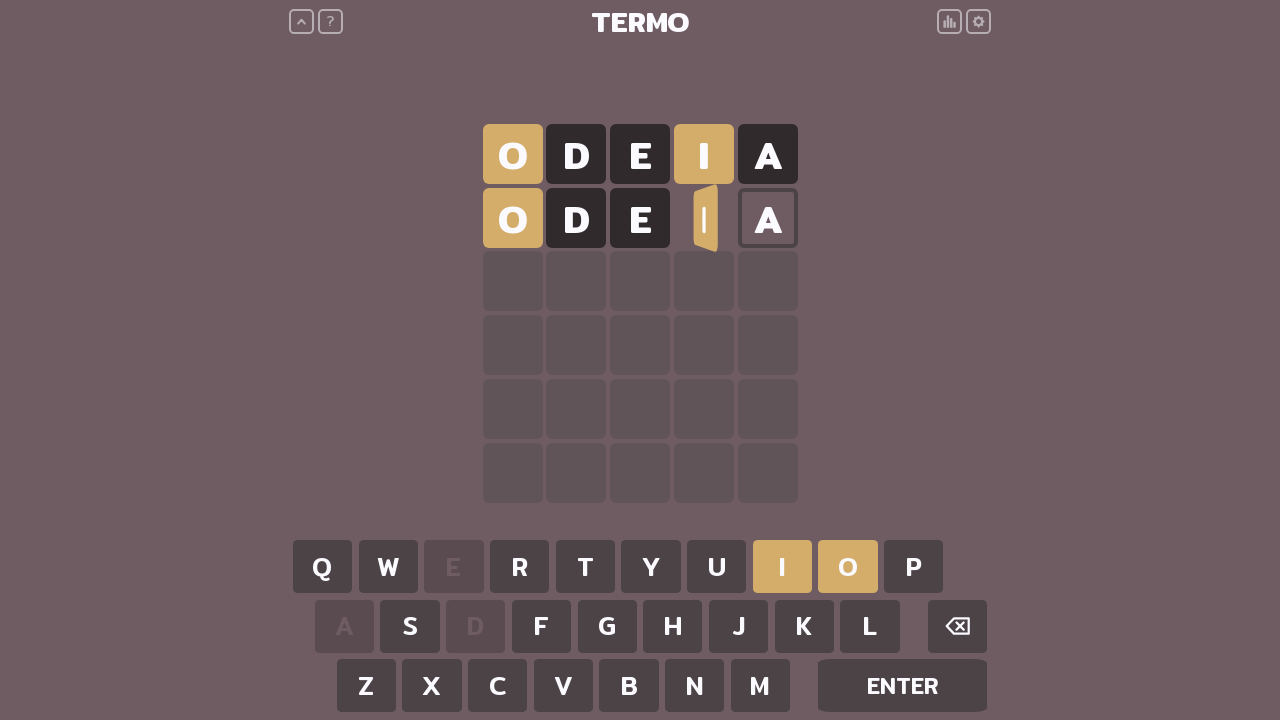

Tile at row 2, position 5 was processed and colored
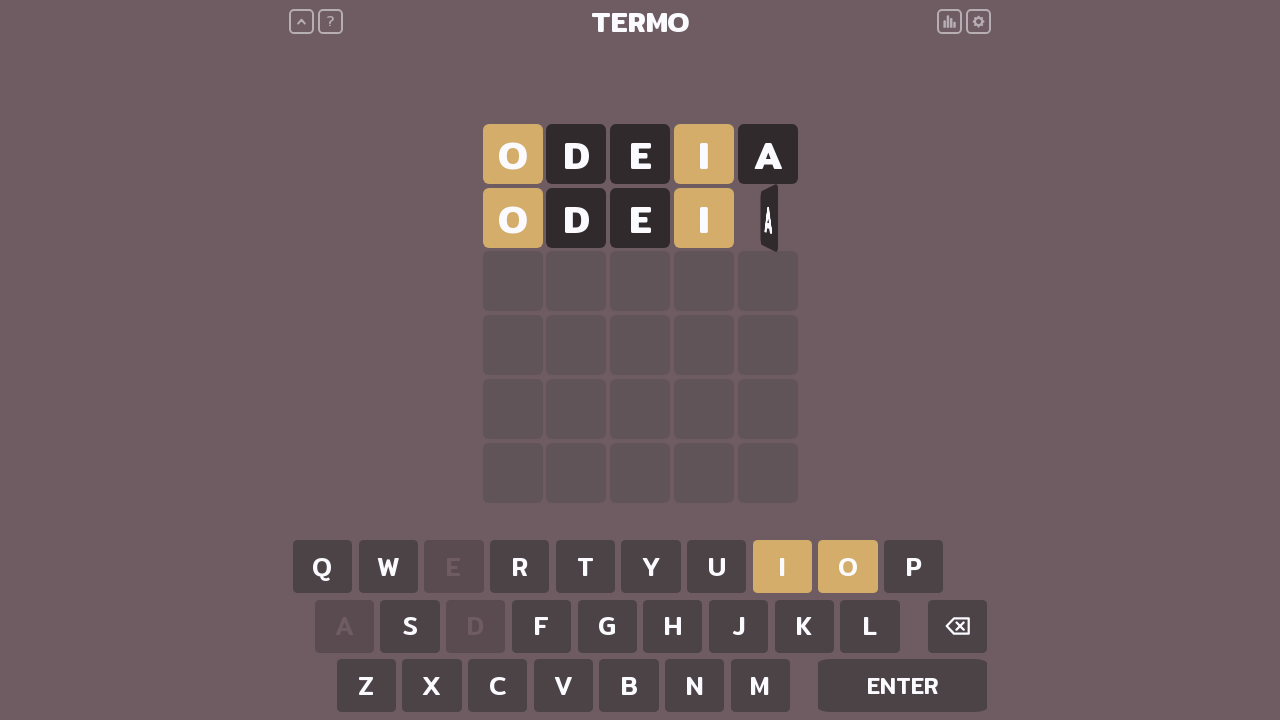

Waited 1 second before next guess
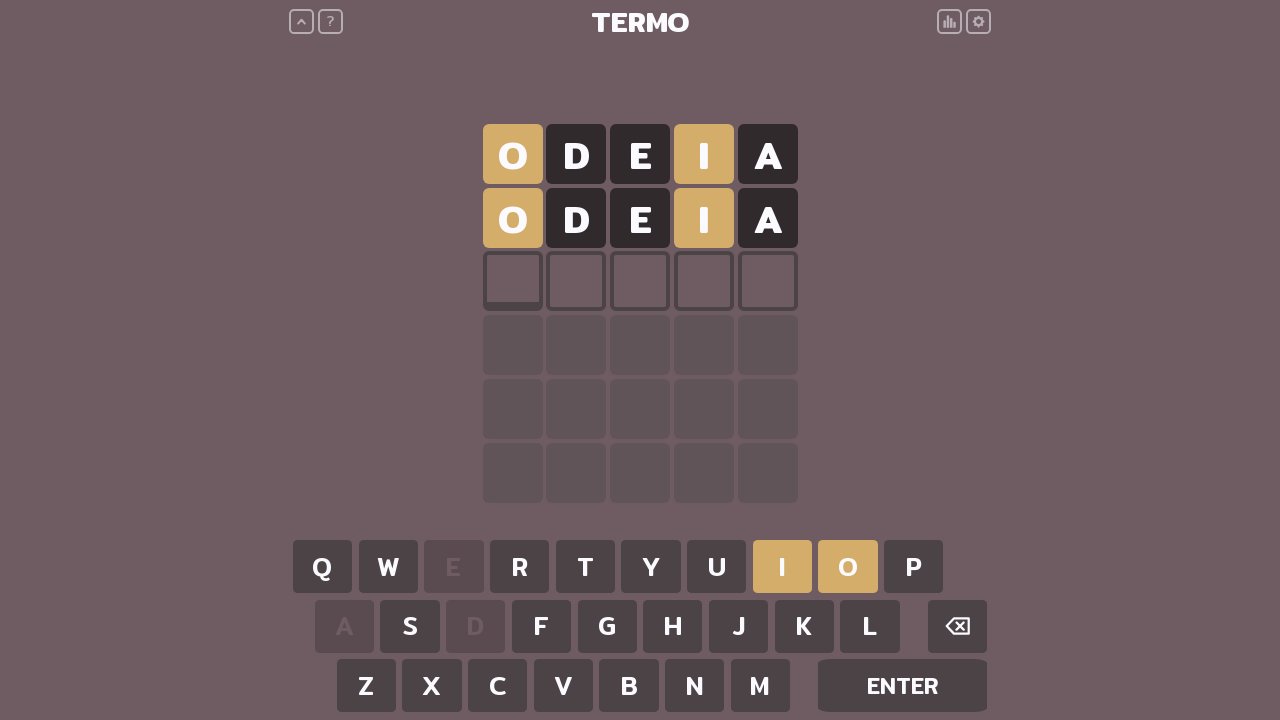

Typed word 'odeia' in row 3
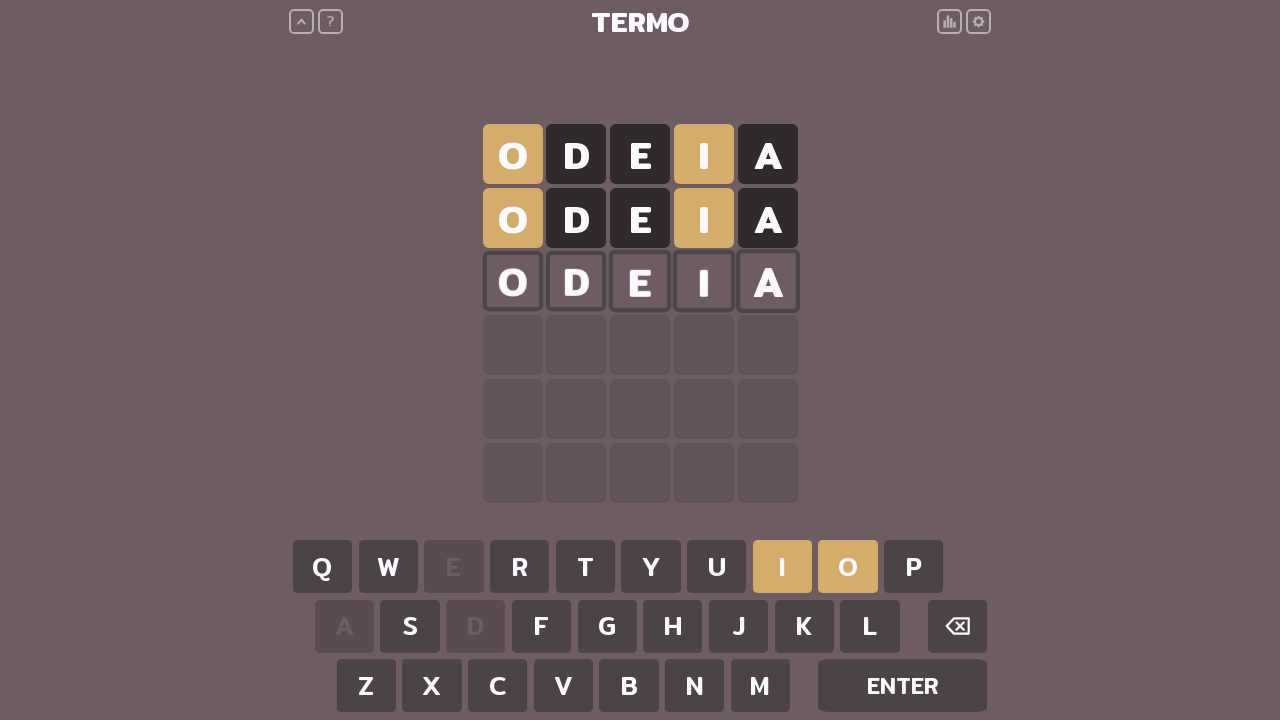

Submitted guess in row 3 by pressing Enter
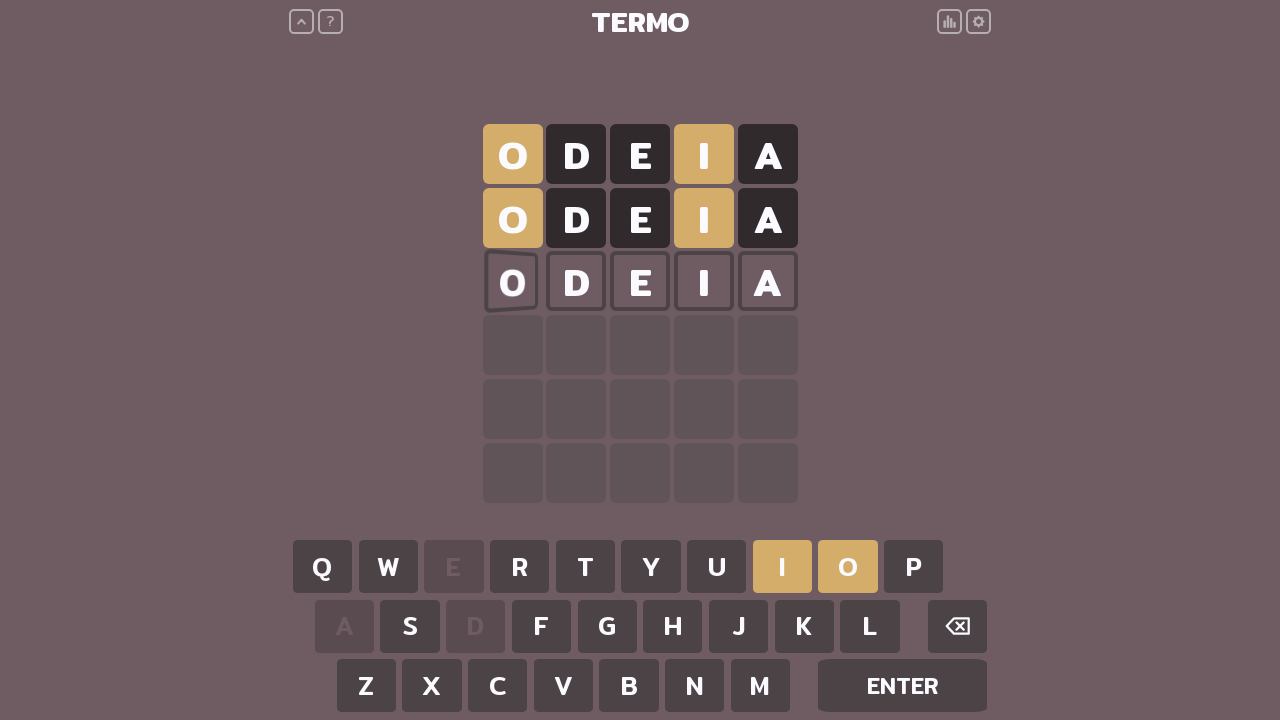

Tile at row 3, position 1 was processed and colored
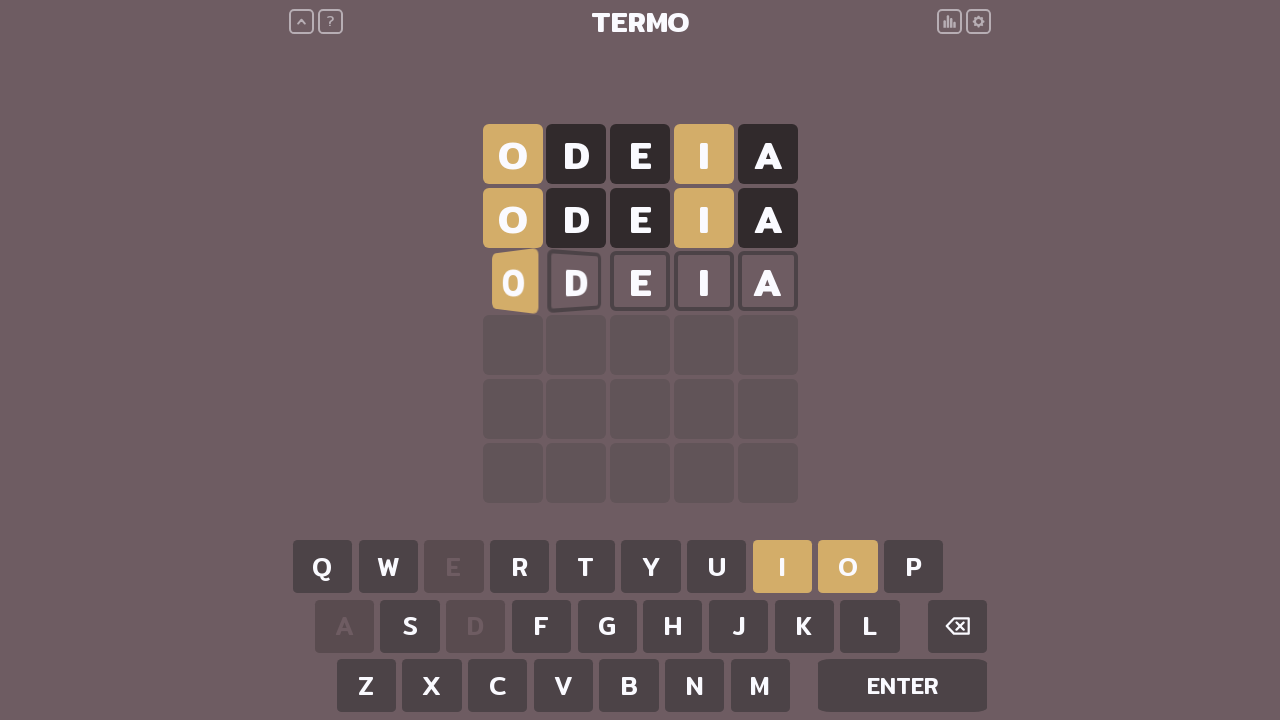

Tile at row 3, position 2 was processed and colored
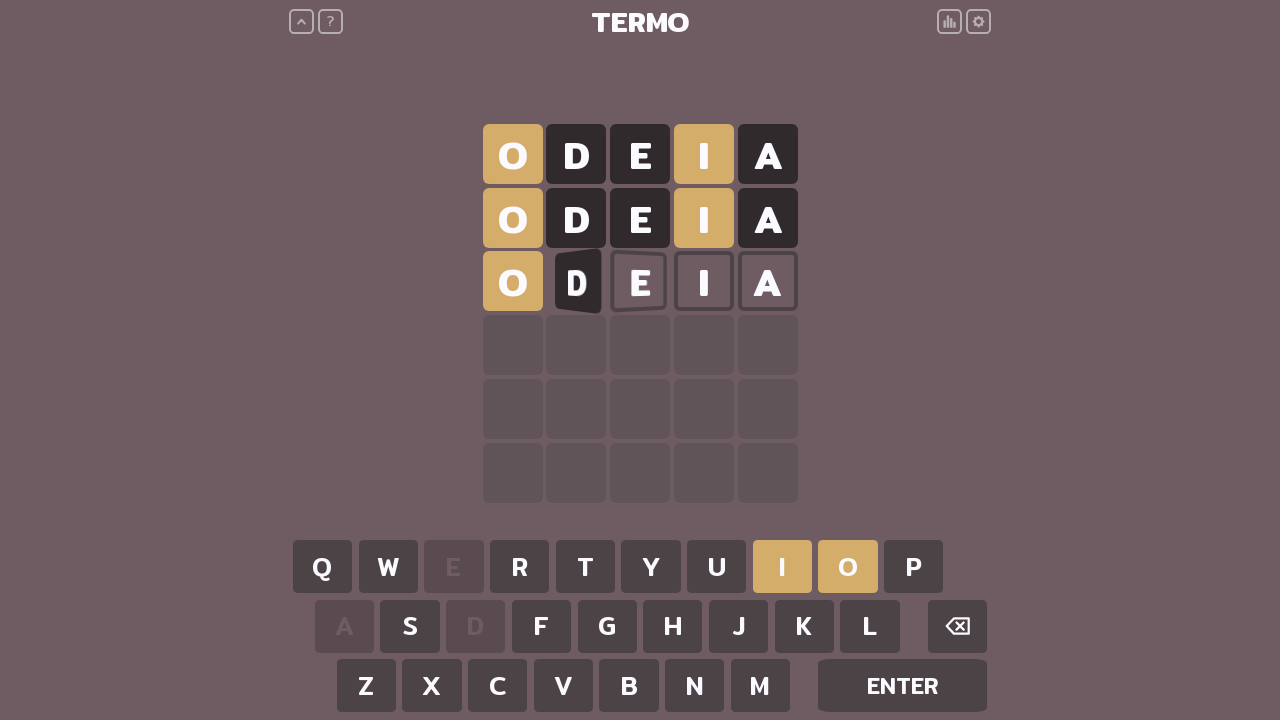

Tile at row 3, position 3 was processed and colored
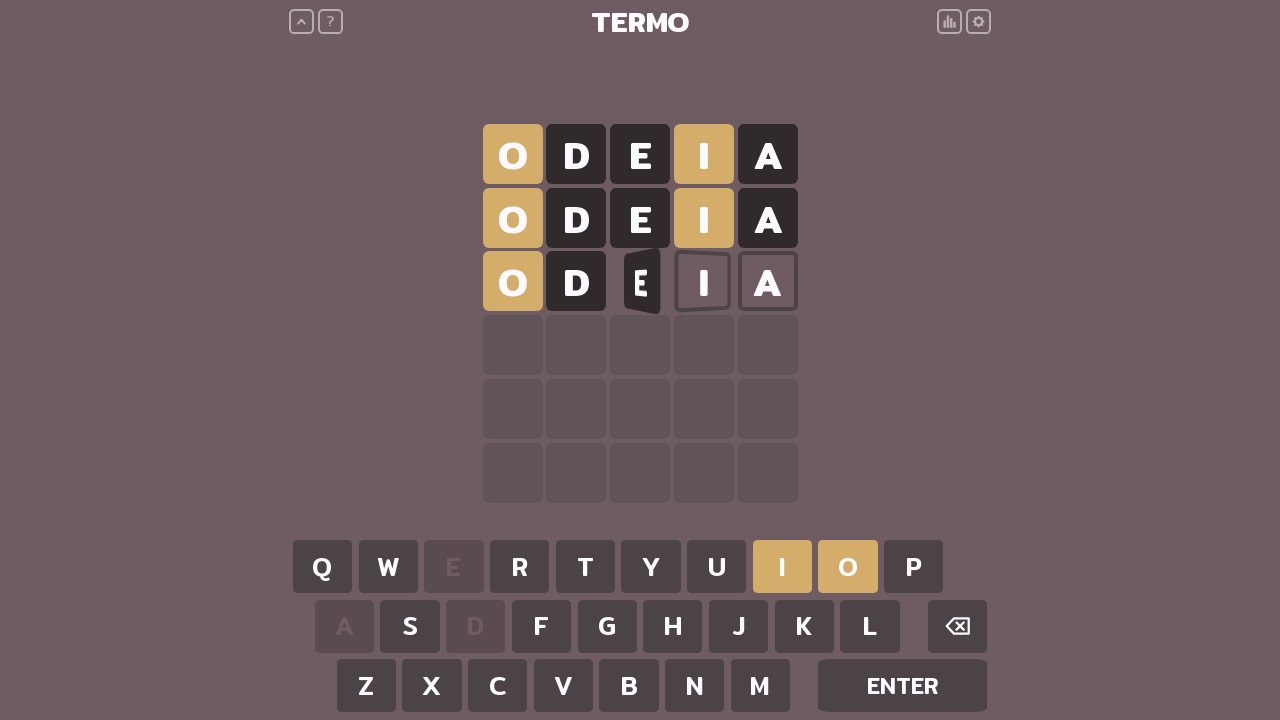

Tile at row 3, position 4 was processed and colored
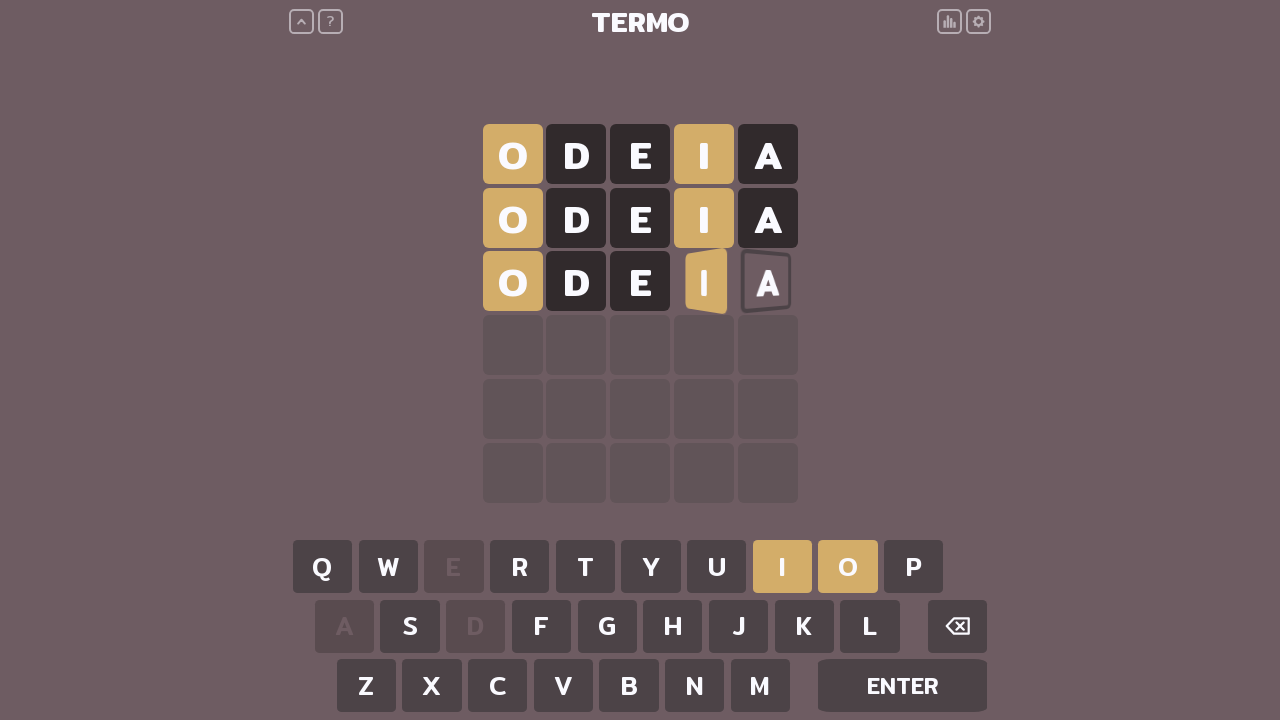

Tile at row 3, position 5 was processed and colored
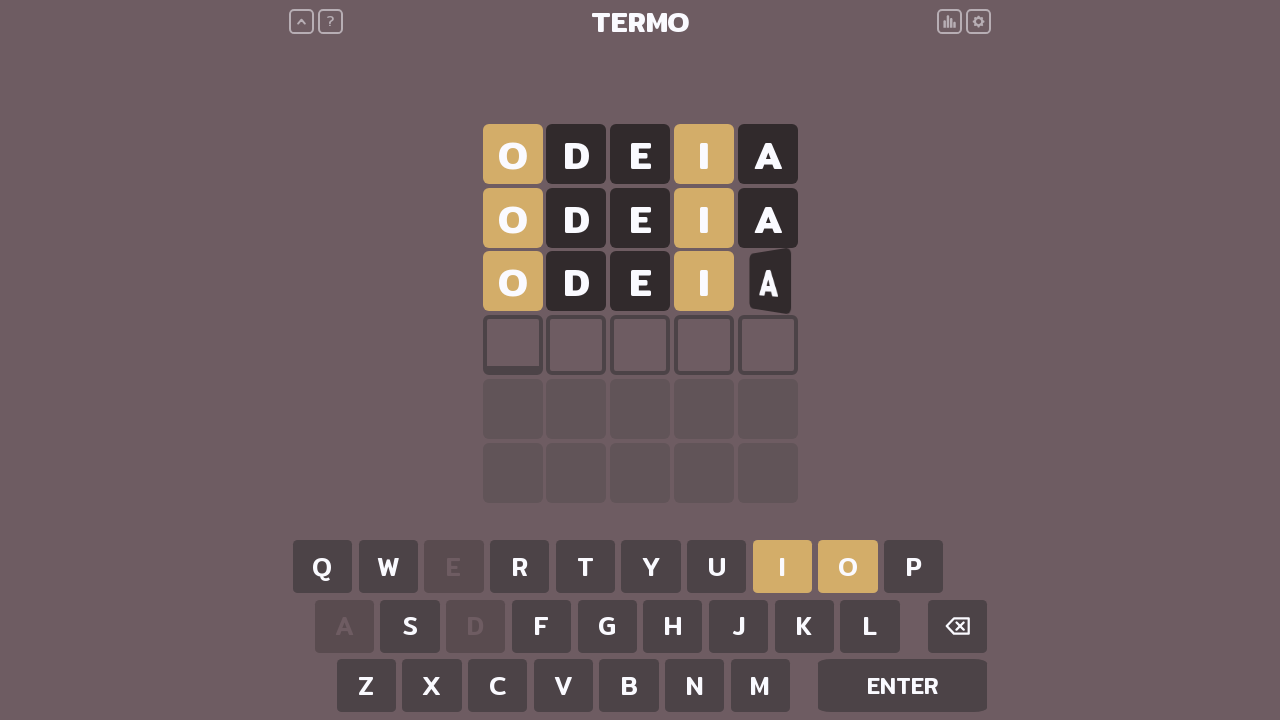

Waited 1 second before next guess
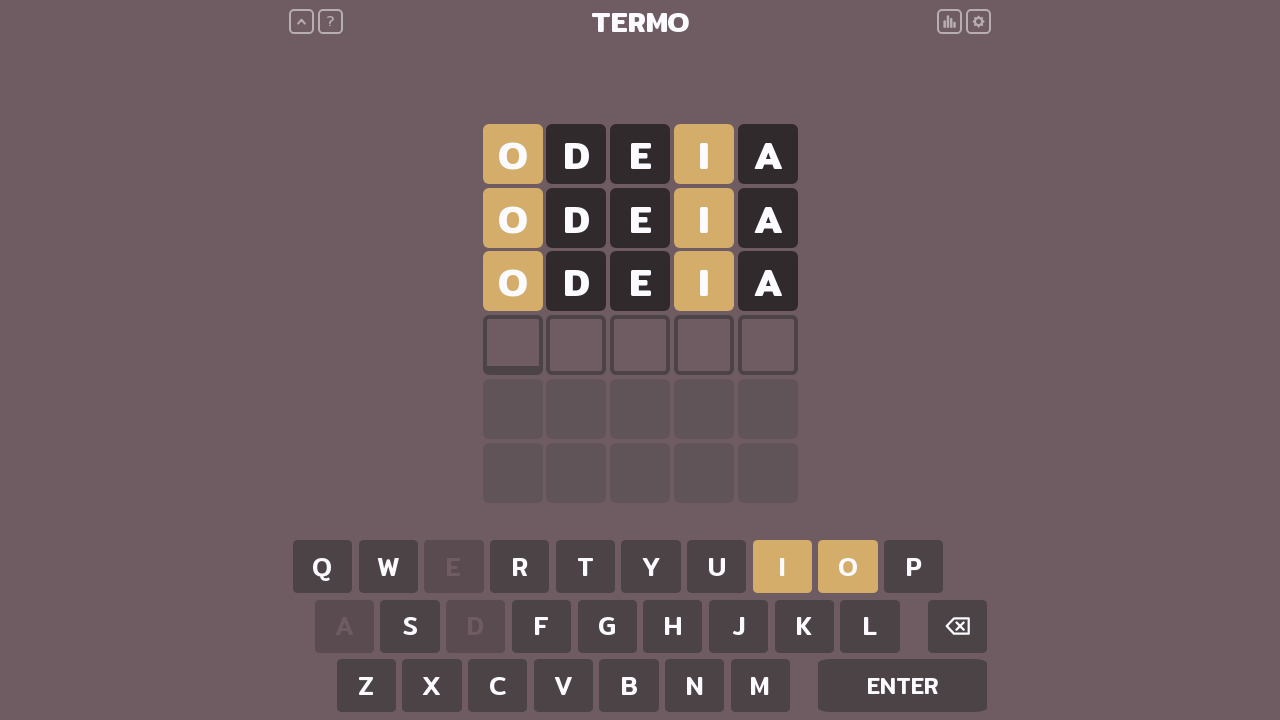

Typed word 'odeia' in row 4
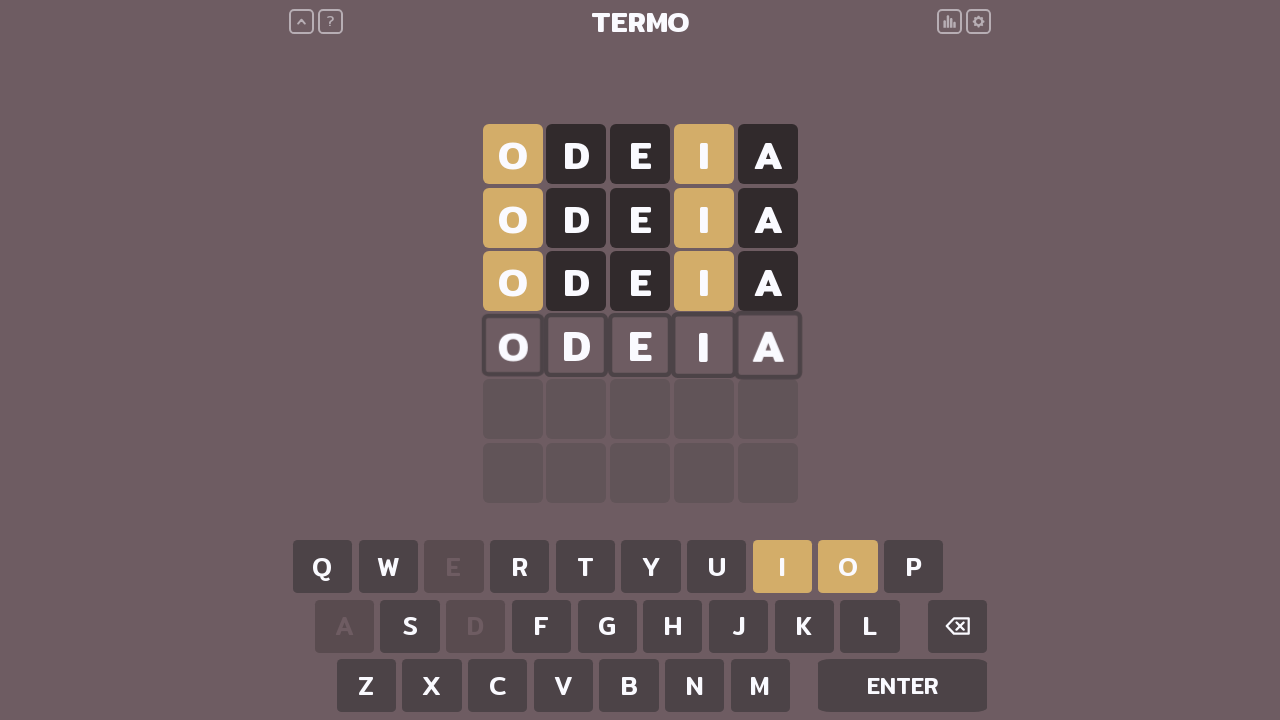

Submitted guess in row 4 by pressing Enter
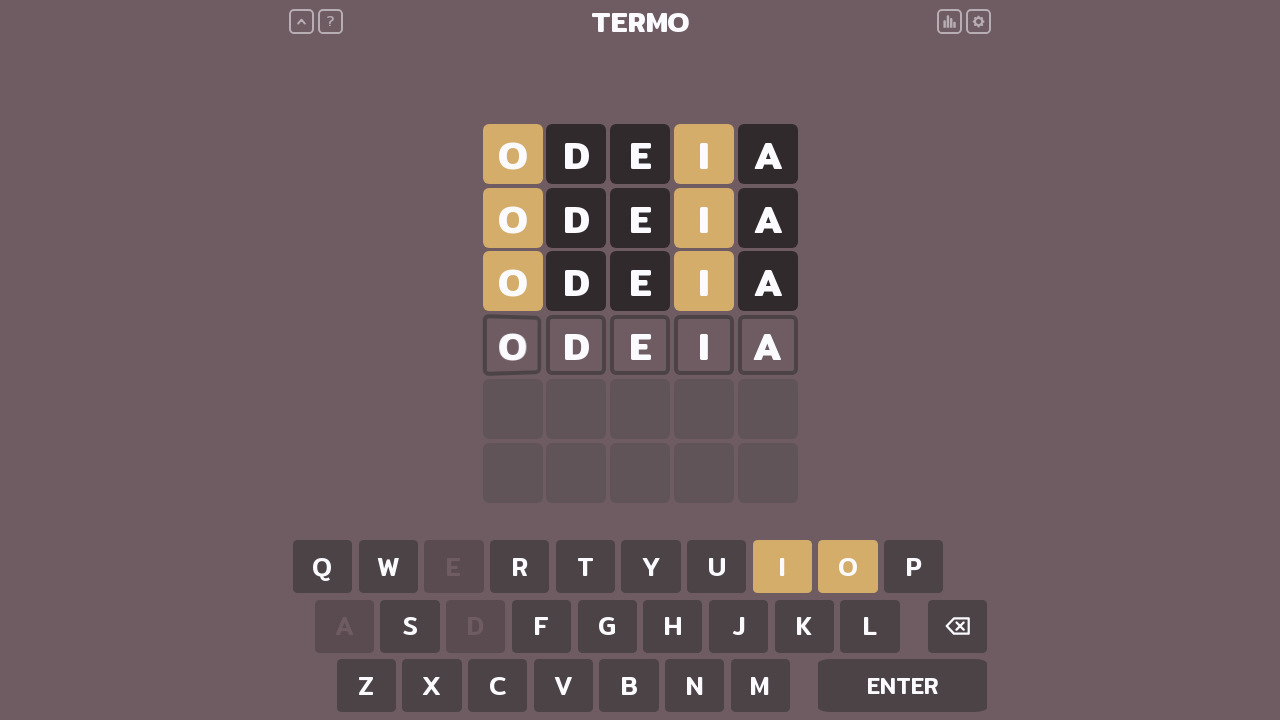

Tile at row 4, position 1 was processed and colored
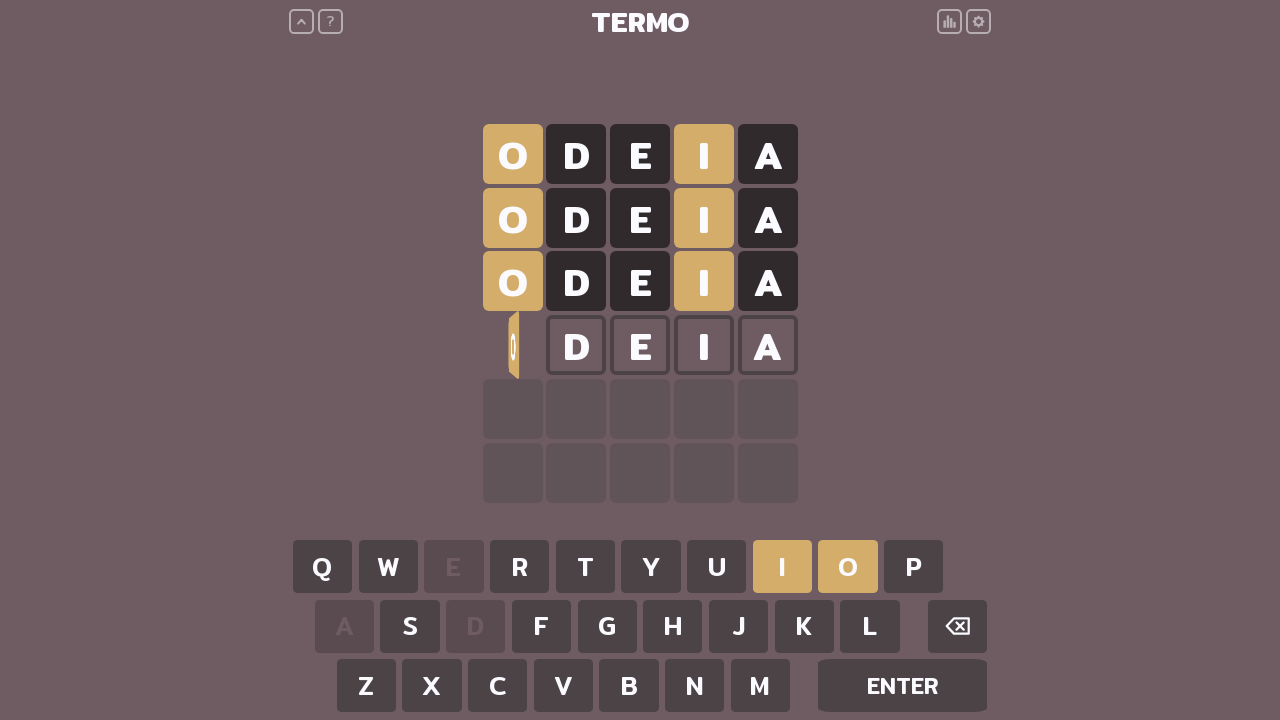

Tile at row 4, position 2 was processed and colored
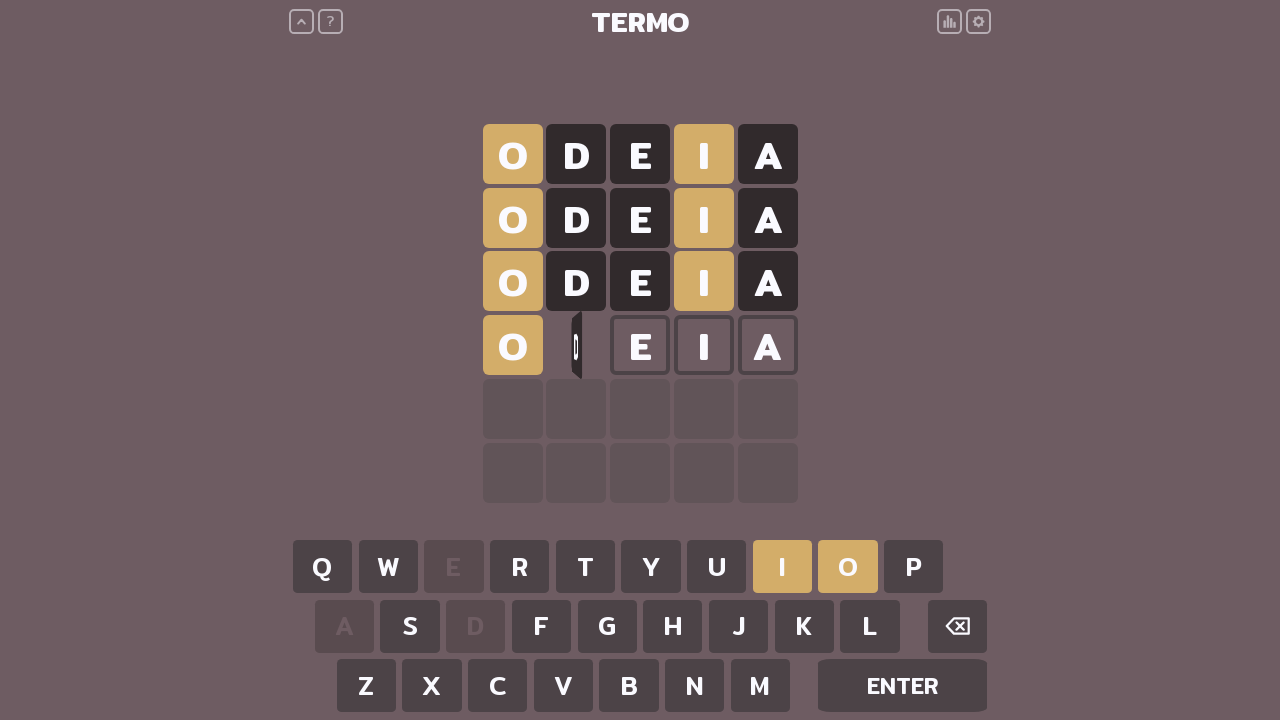

Tile at row 4, position 3 was processed and colored
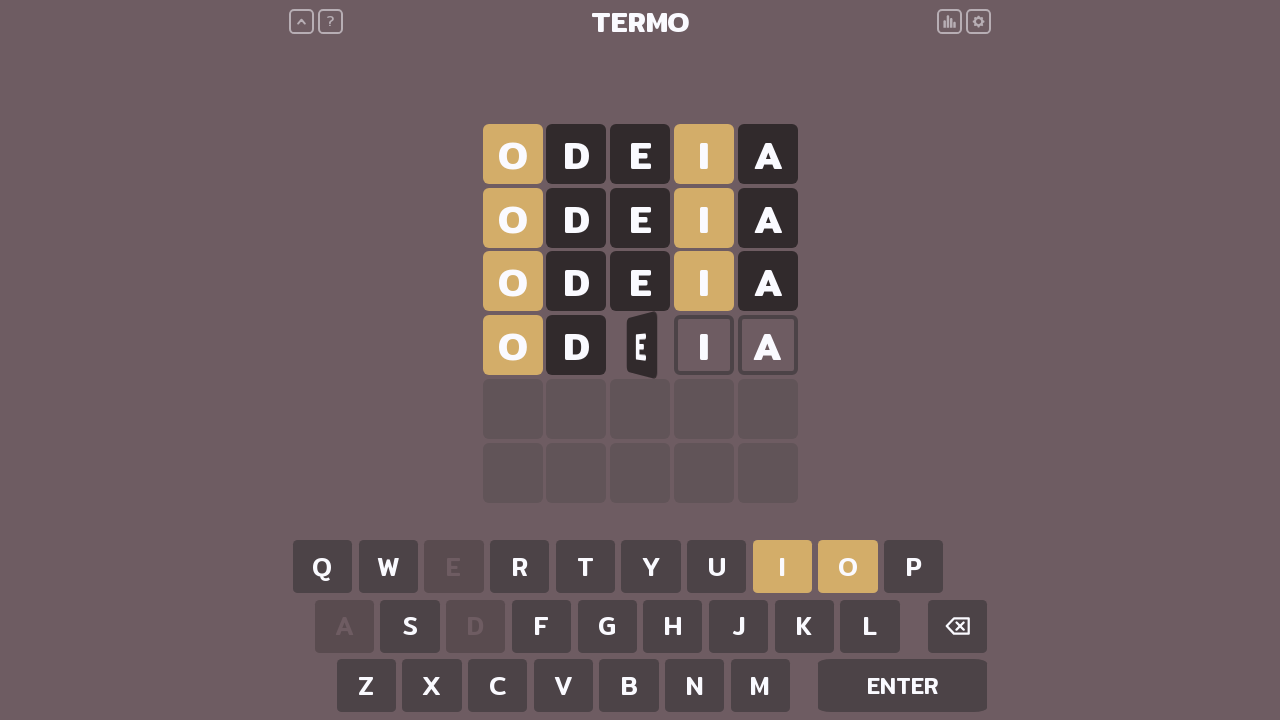

Tile at row 4, position 4 was processed and colored
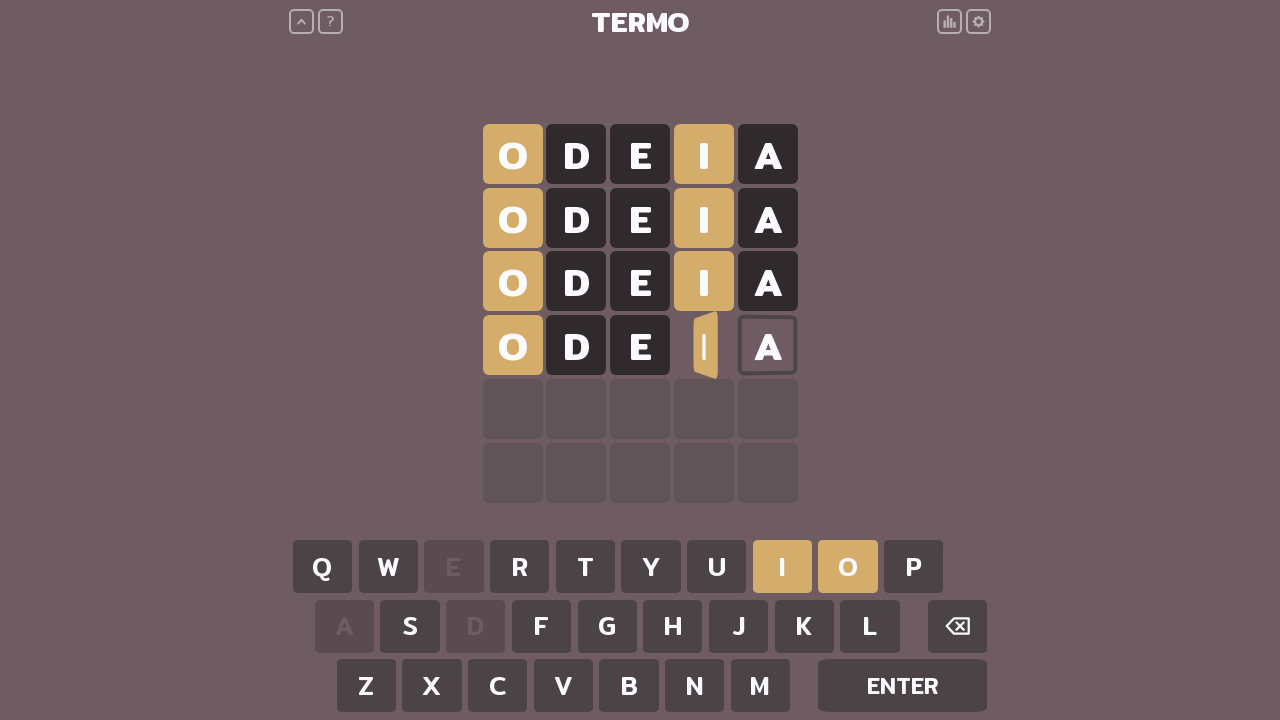

Tile at row 4, position 5 was processed and colored
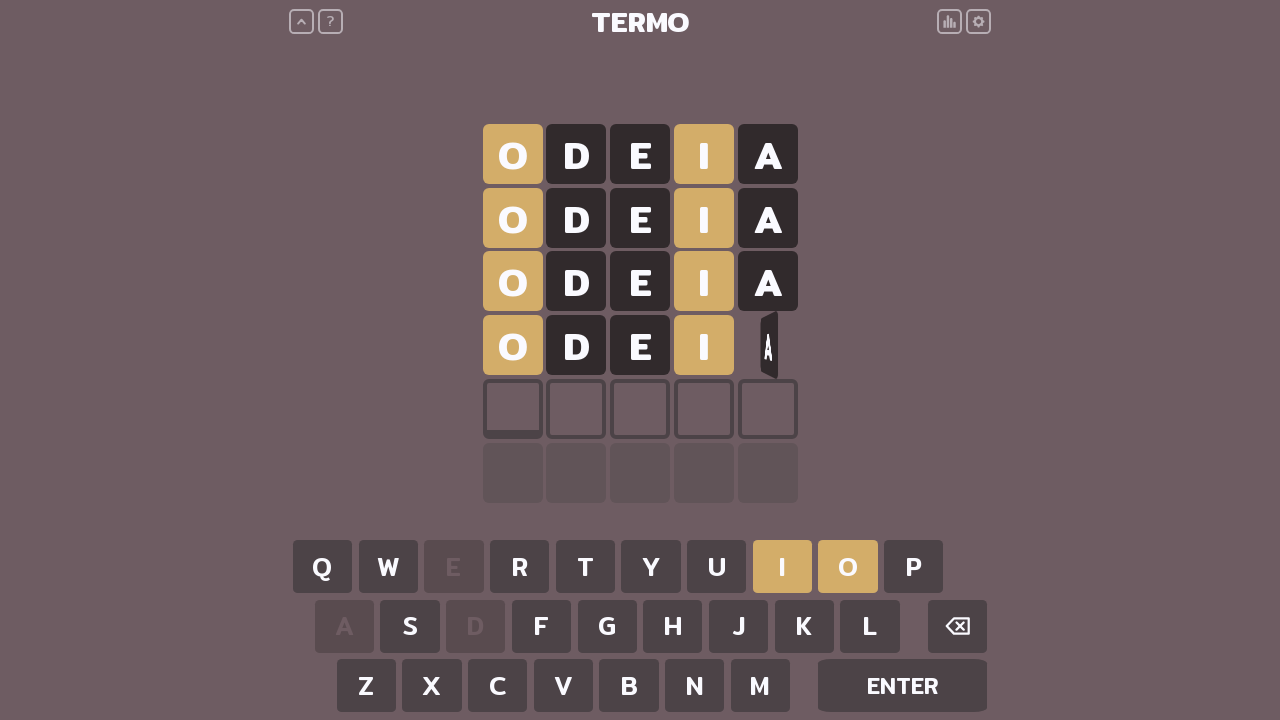

Waited 1 second before next guess
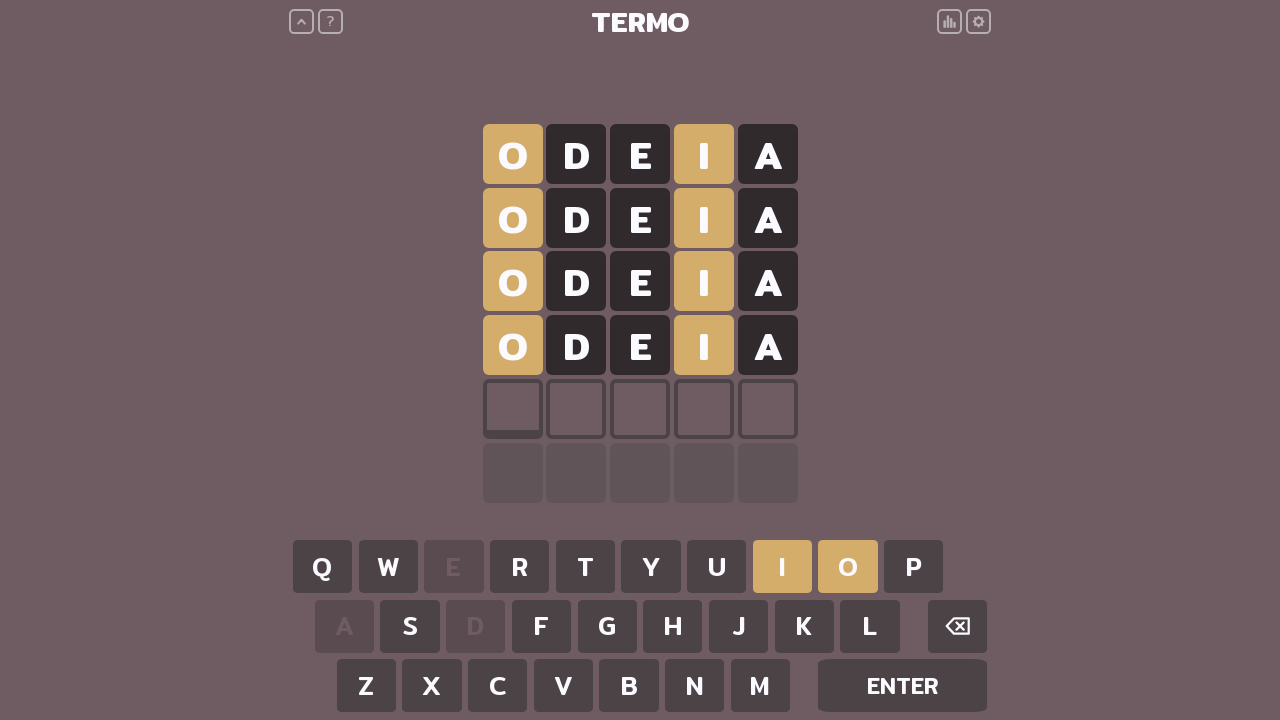

Typed word 'odeia' in row 5
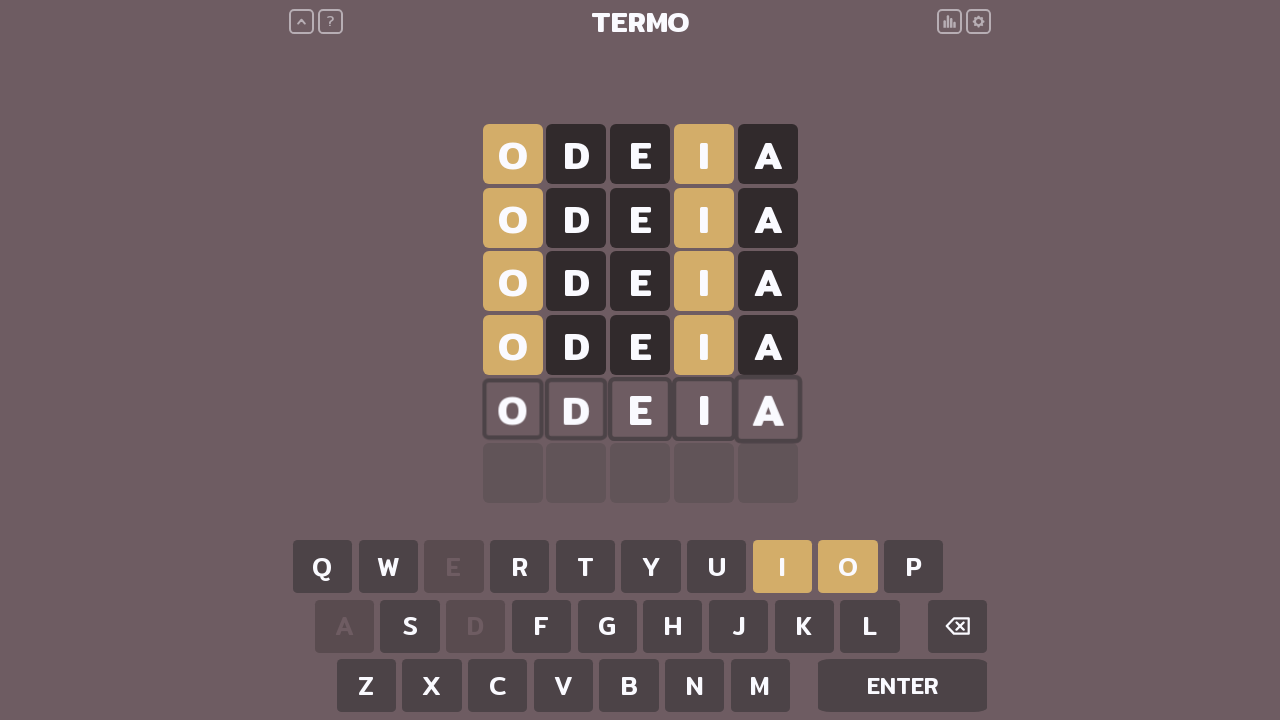

Submitted guess in row 5 by pressing Enter
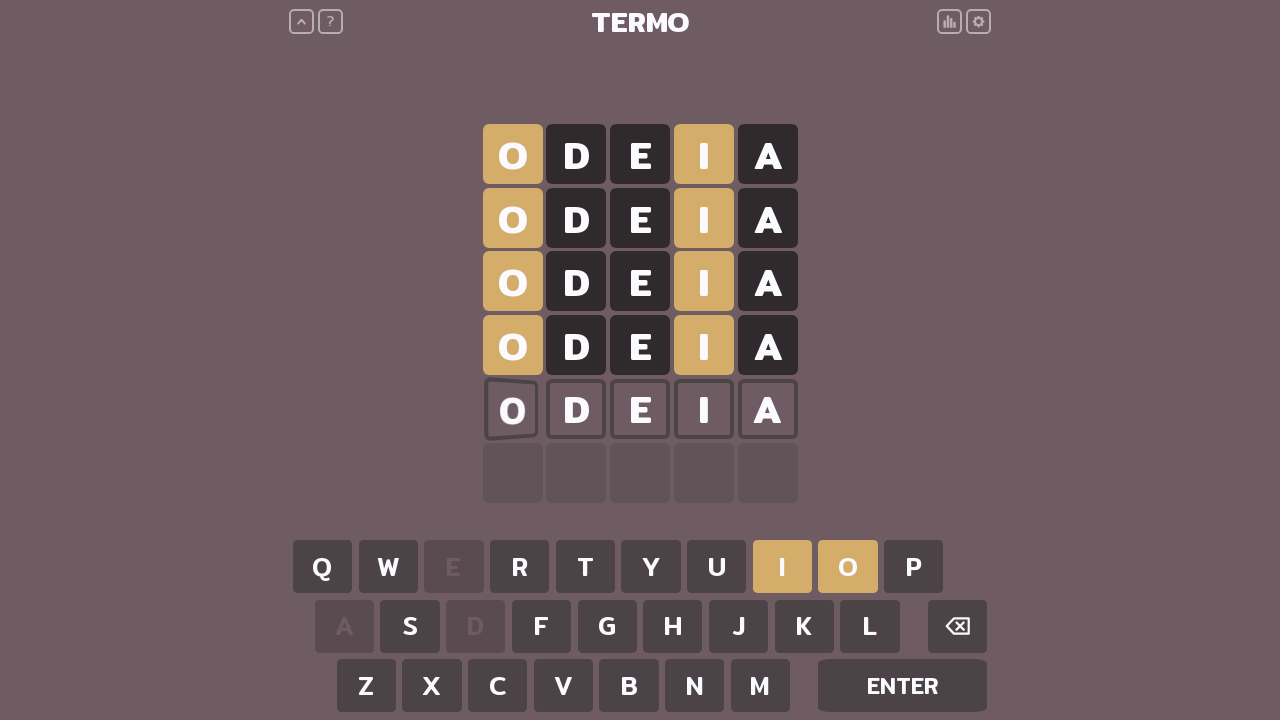

Tile at row 5, position 1 was processed and colored
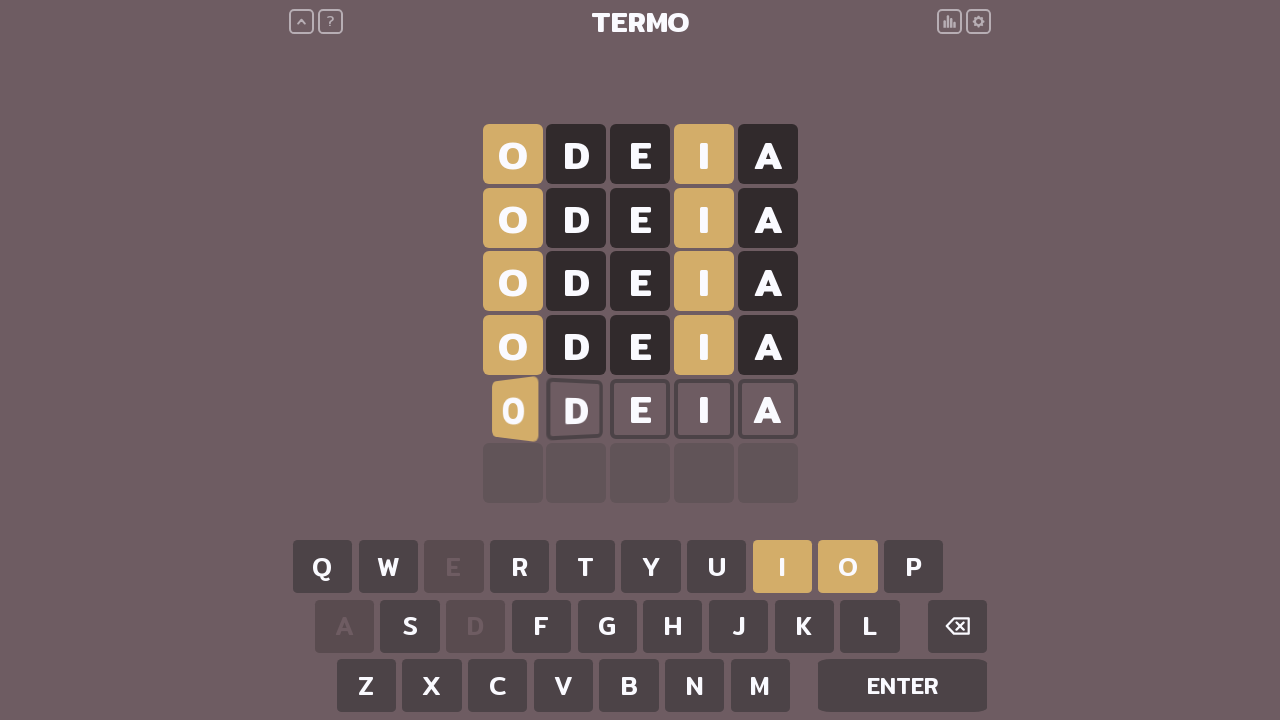

Tile at row 5, position 2 was processed and colored
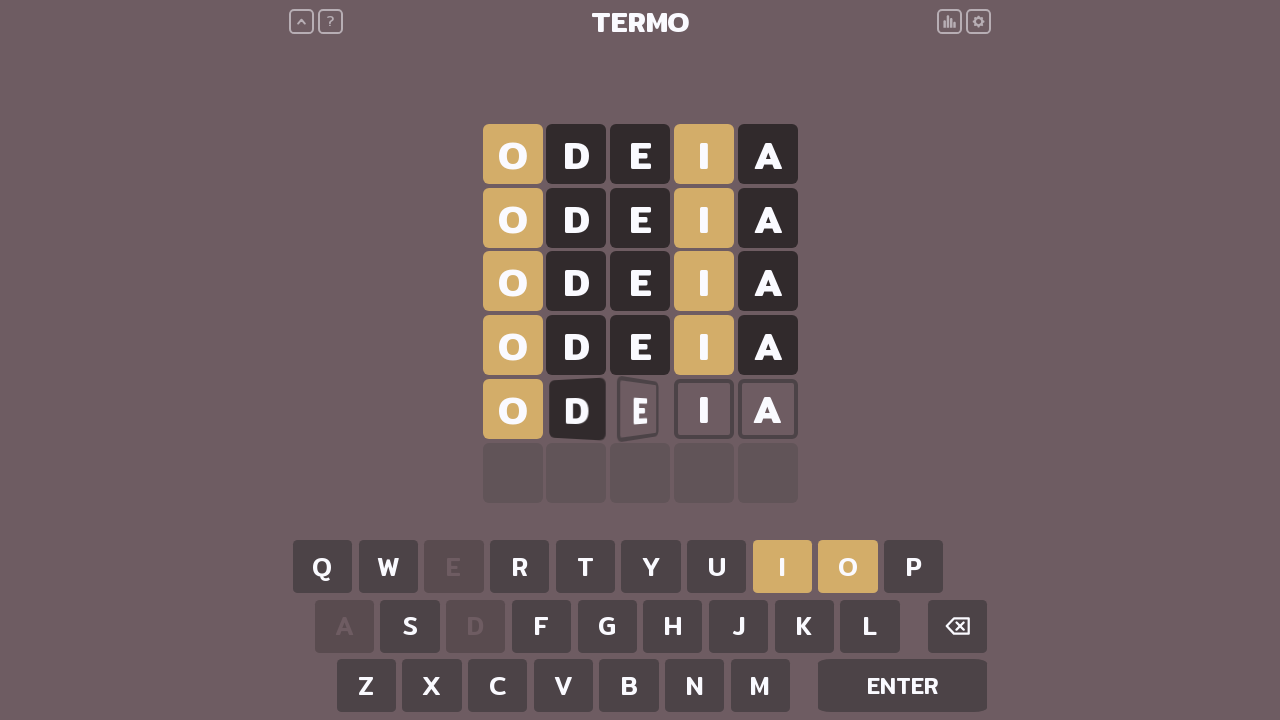

Tile at row 5, position 3 was processed and colored
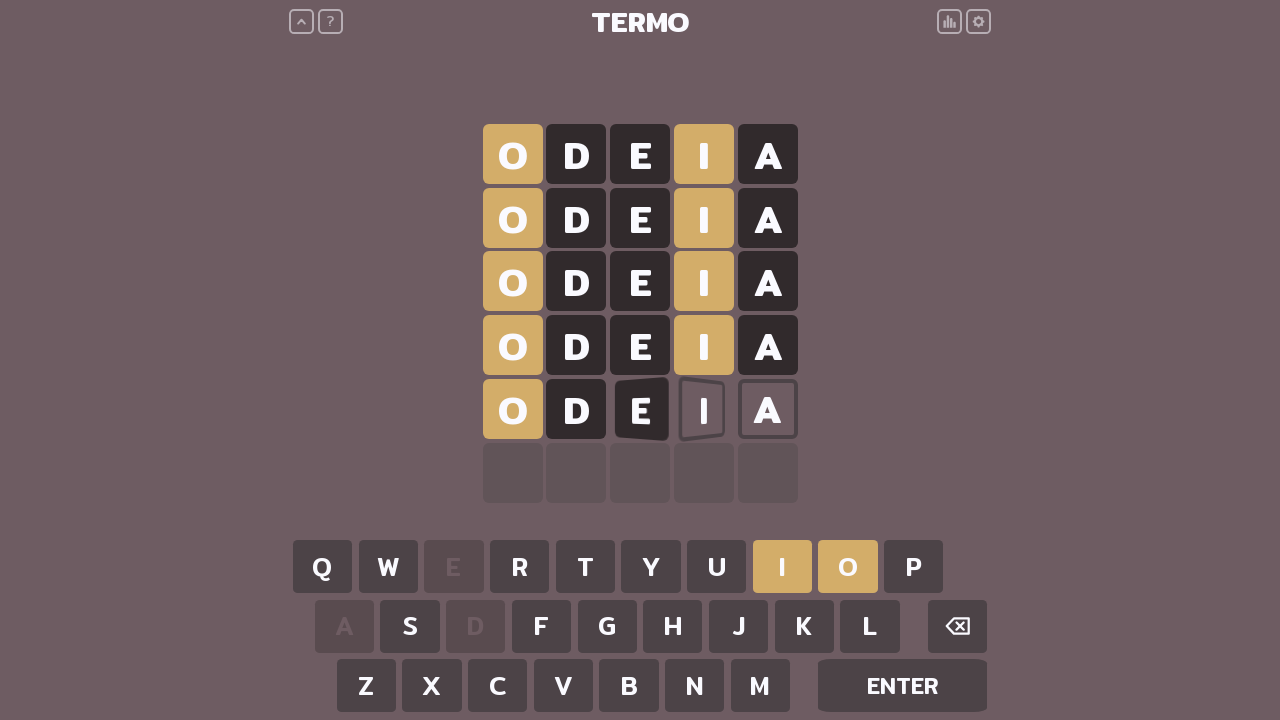

Tile at row 5, position 4 was processed and colored
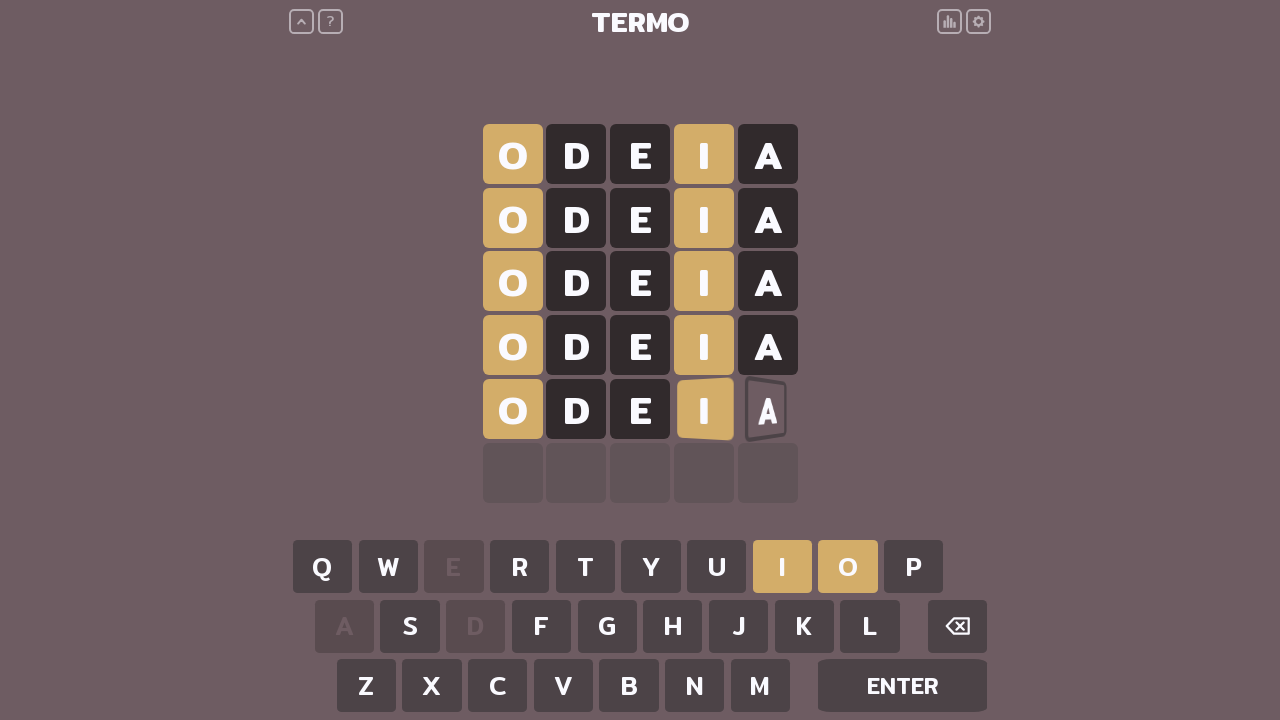

Tile at row 5, position 5 was processed and colored
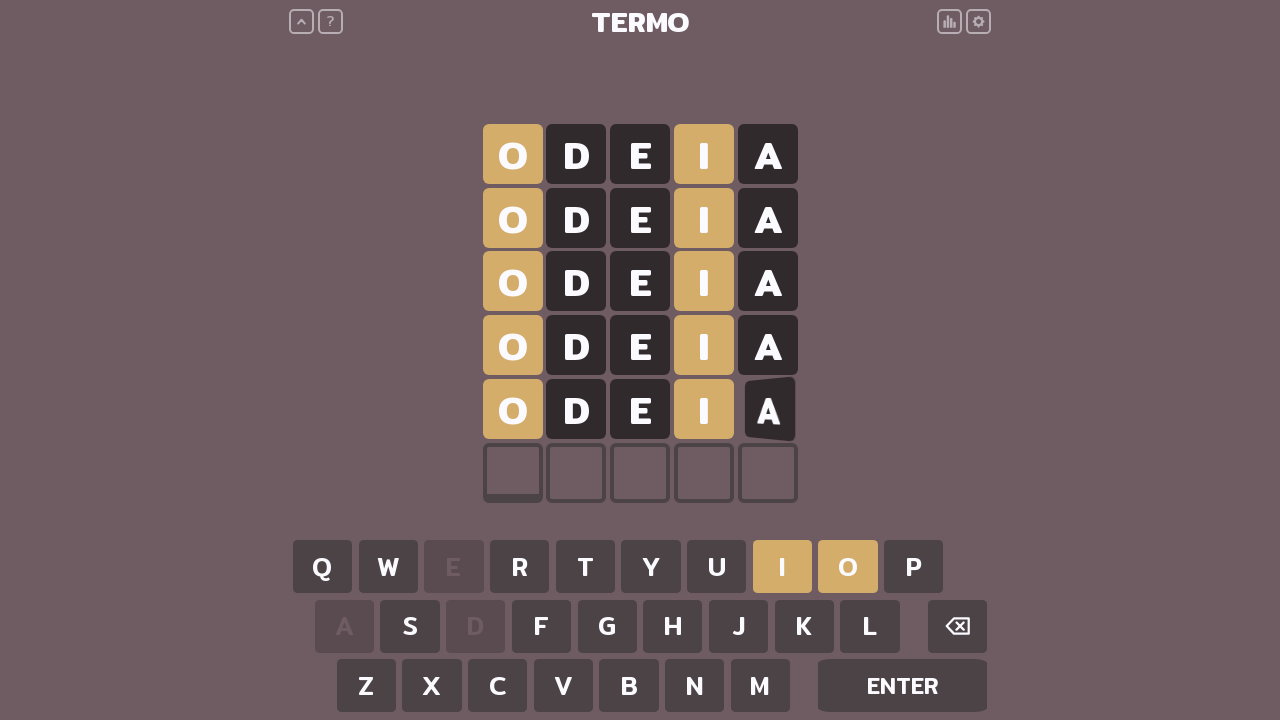

Waited 1 second before next guess
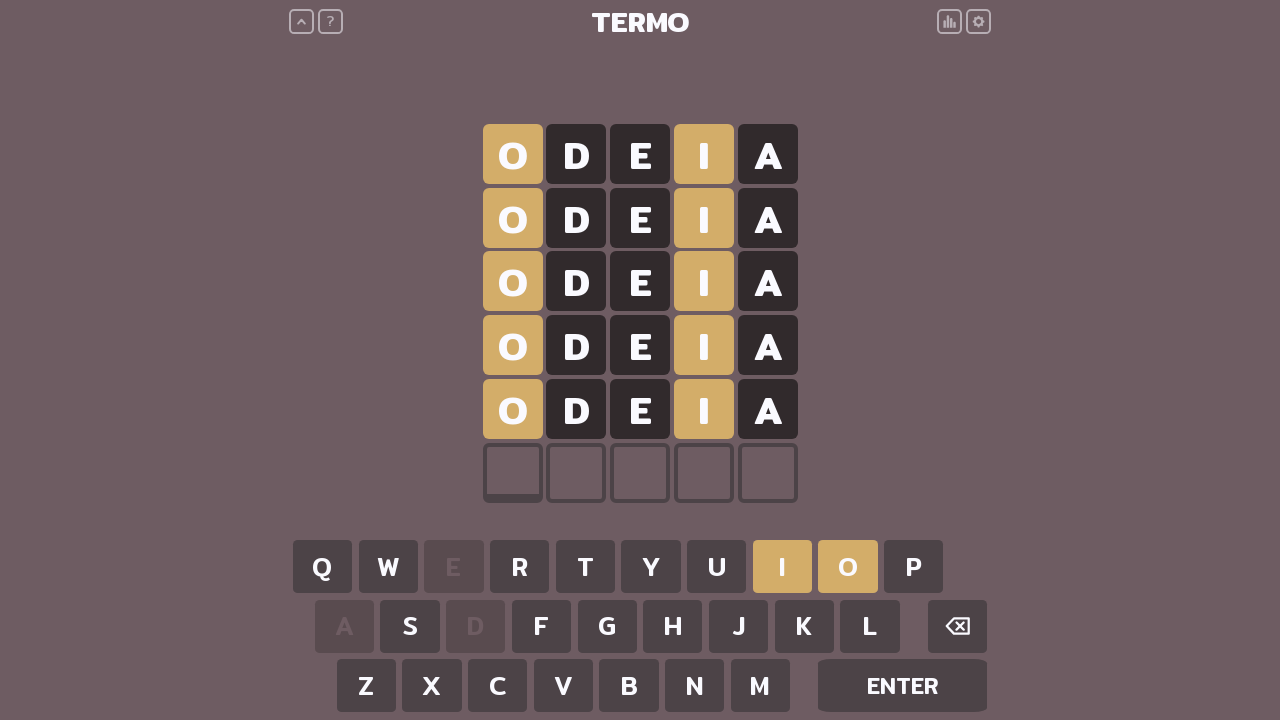

Typed word 'odeia' in row 6
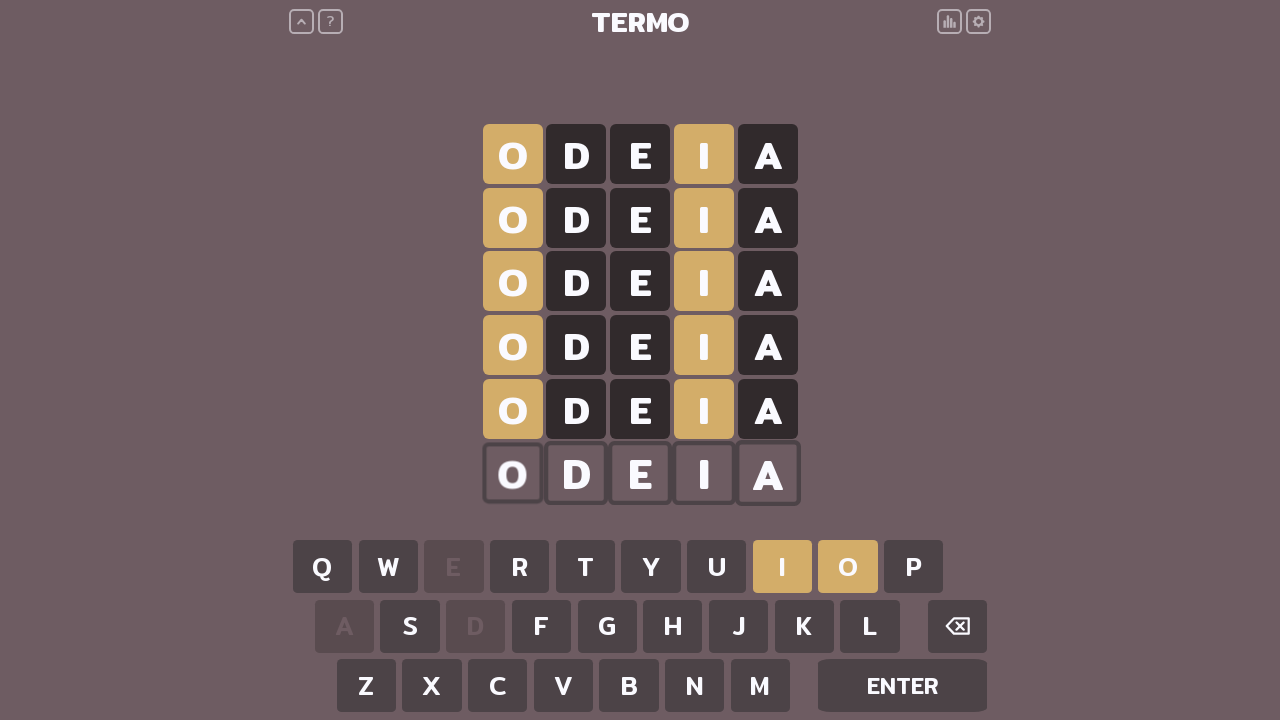

Submitted guess in row 6 by pressing Enter
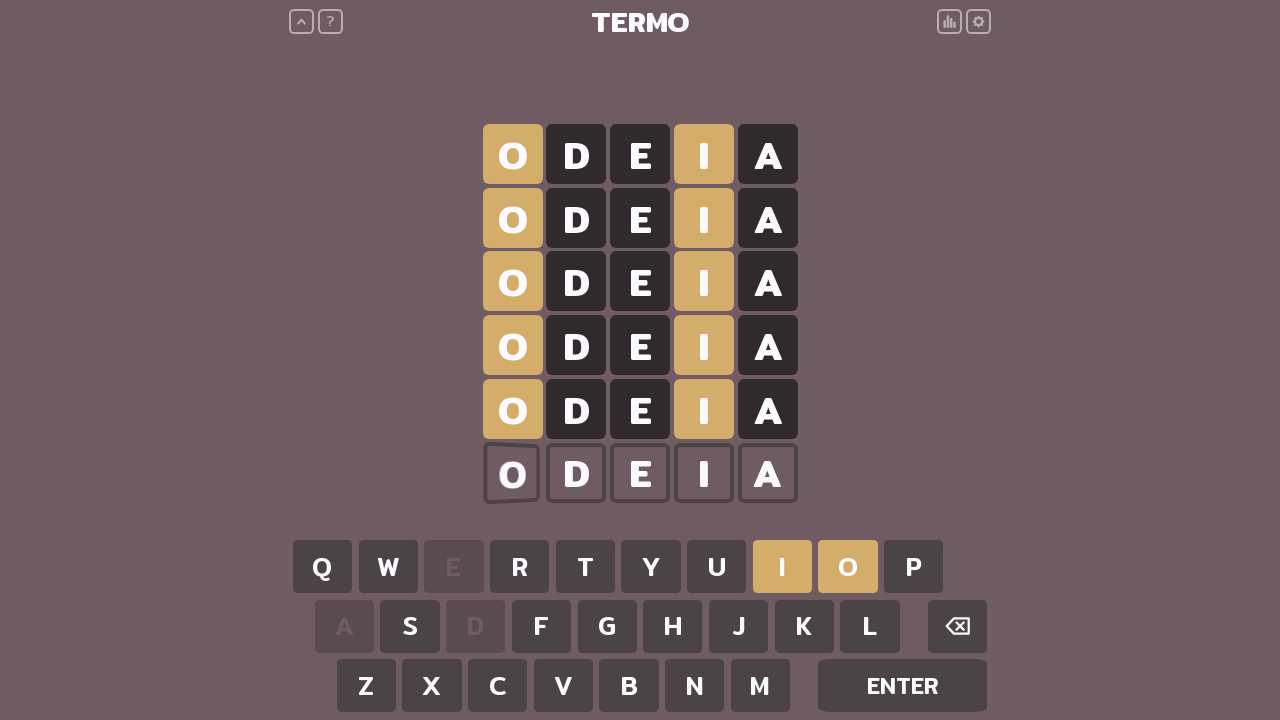

Tile at row 6, position 1 was processed and colored
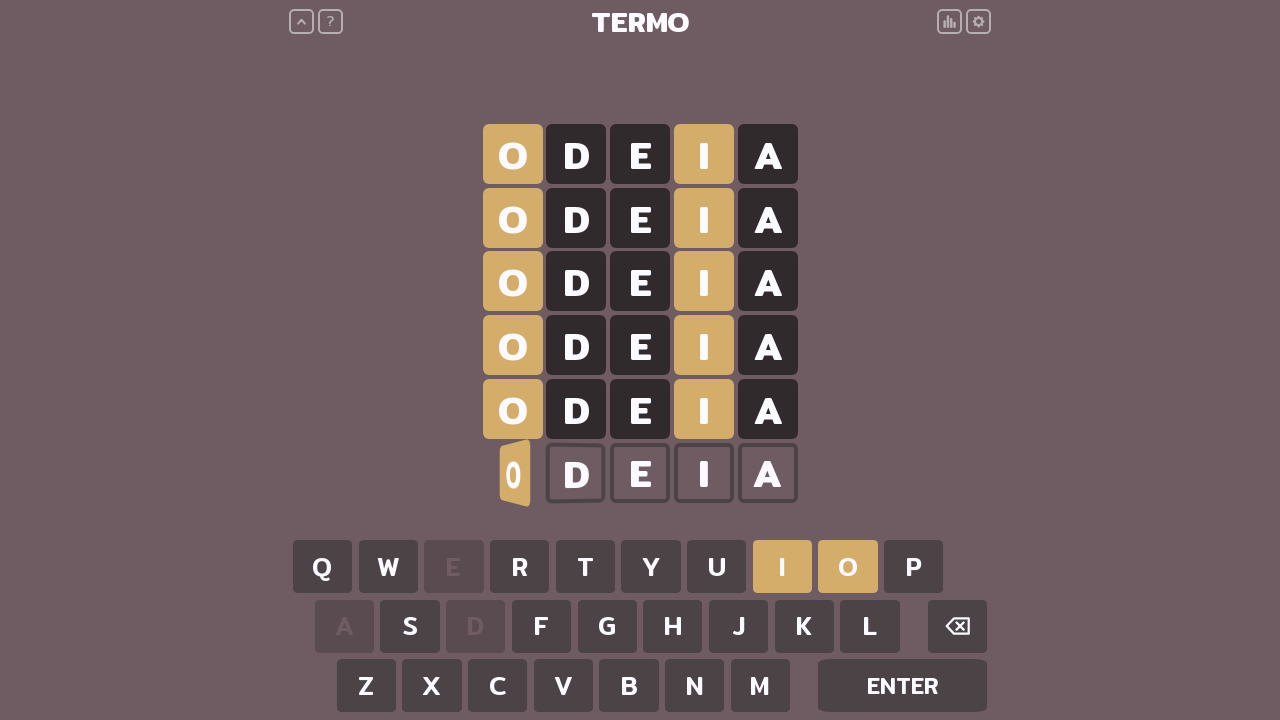

Tile at row 6, position 2 was processed and colored
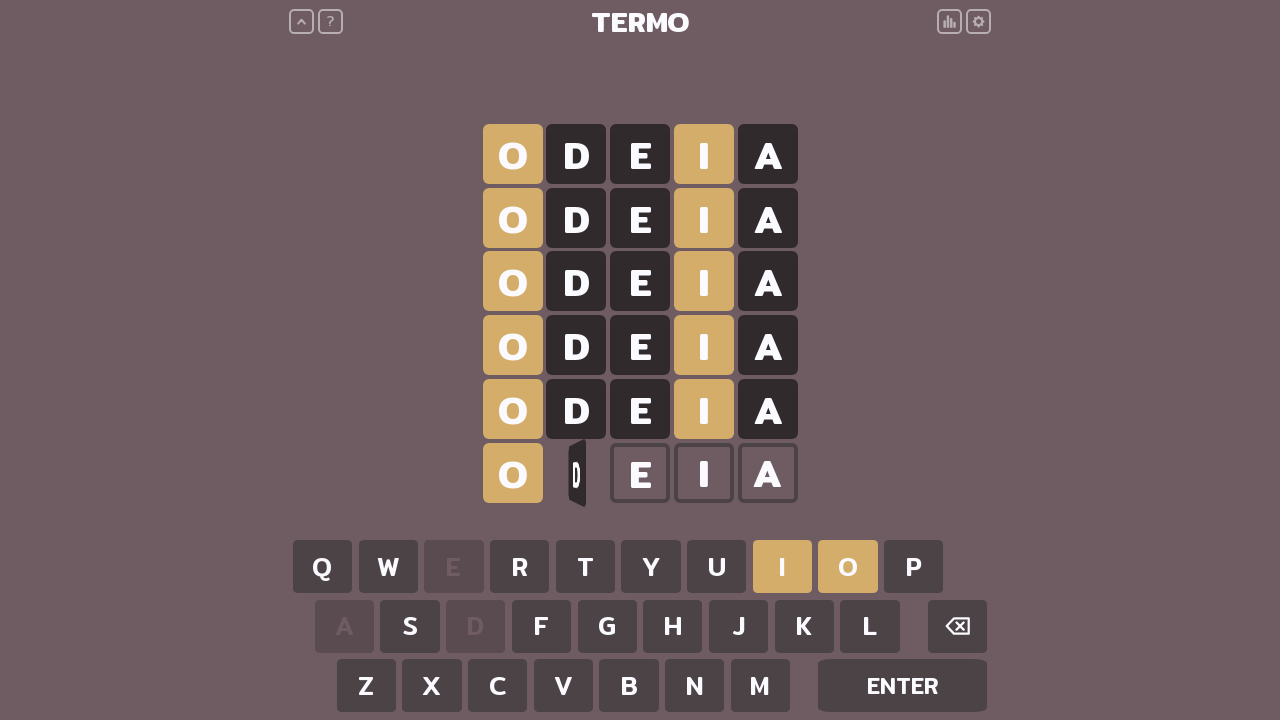

Tile at row 6, position 3 was processed and colored
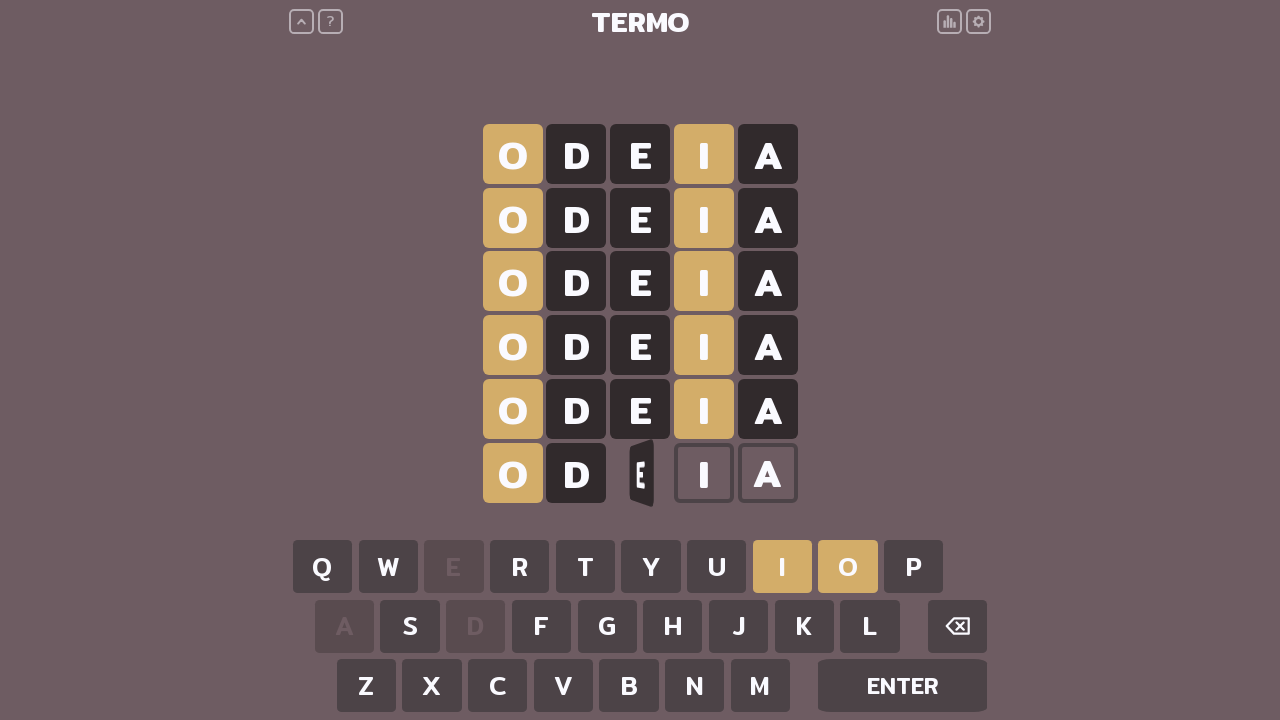

Tile at row 6, position 4 was processed and colored
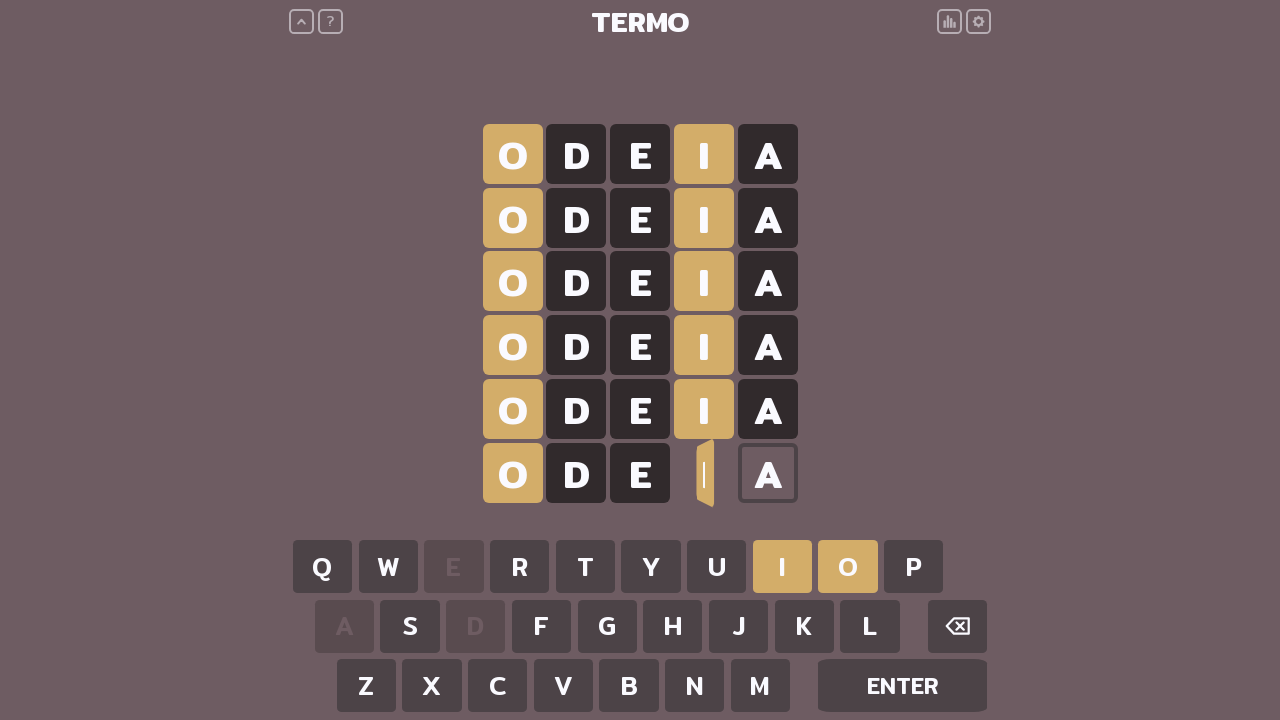

Tile at row 6, position 5 was processed and colored
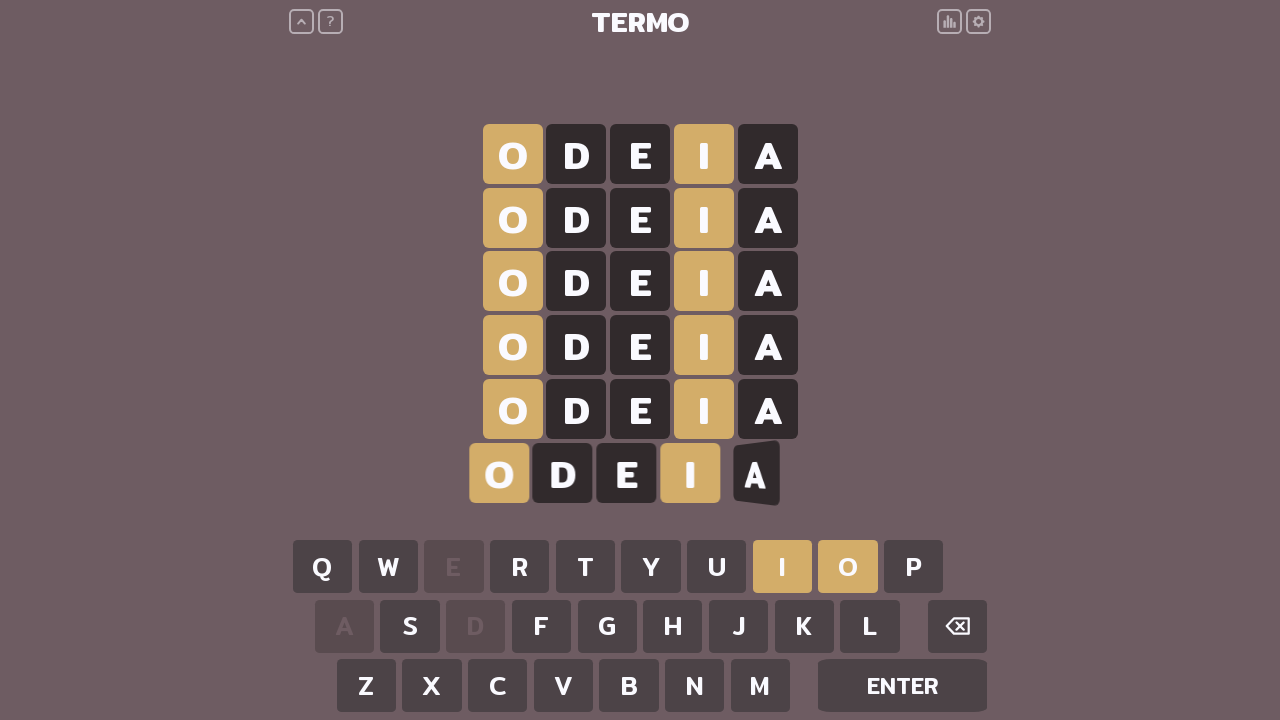

Waited 1 second before next guess
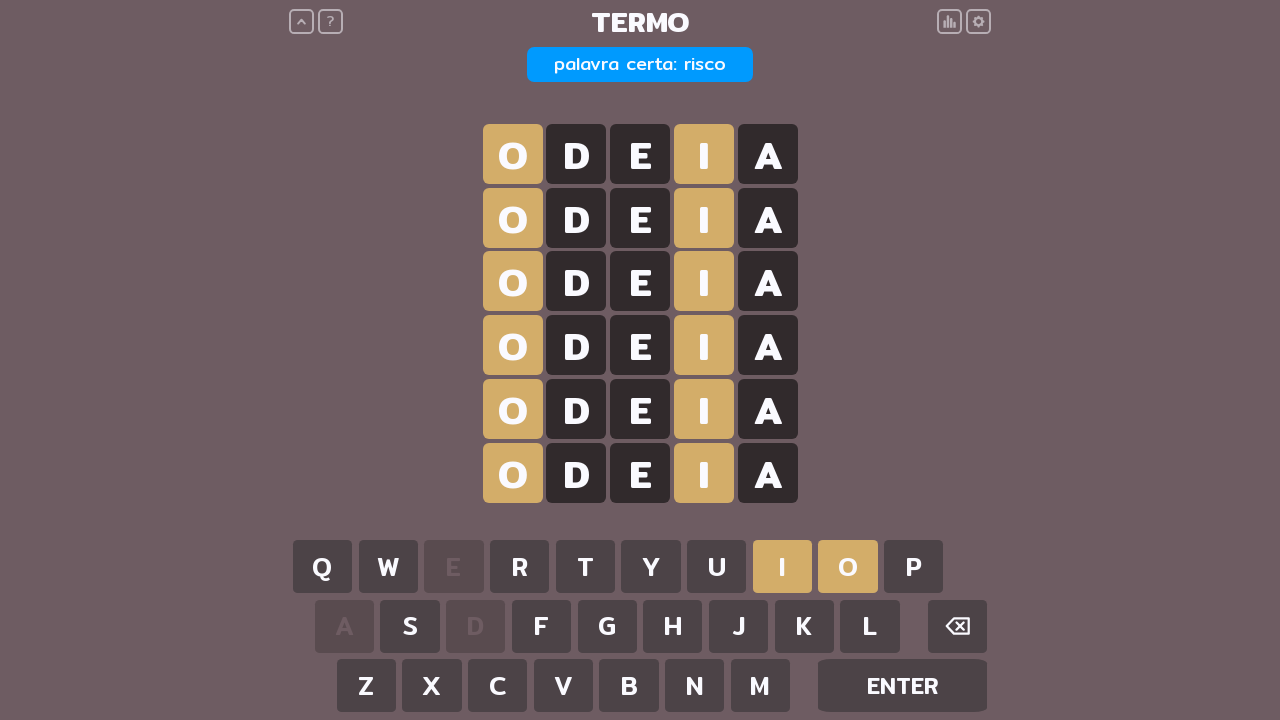

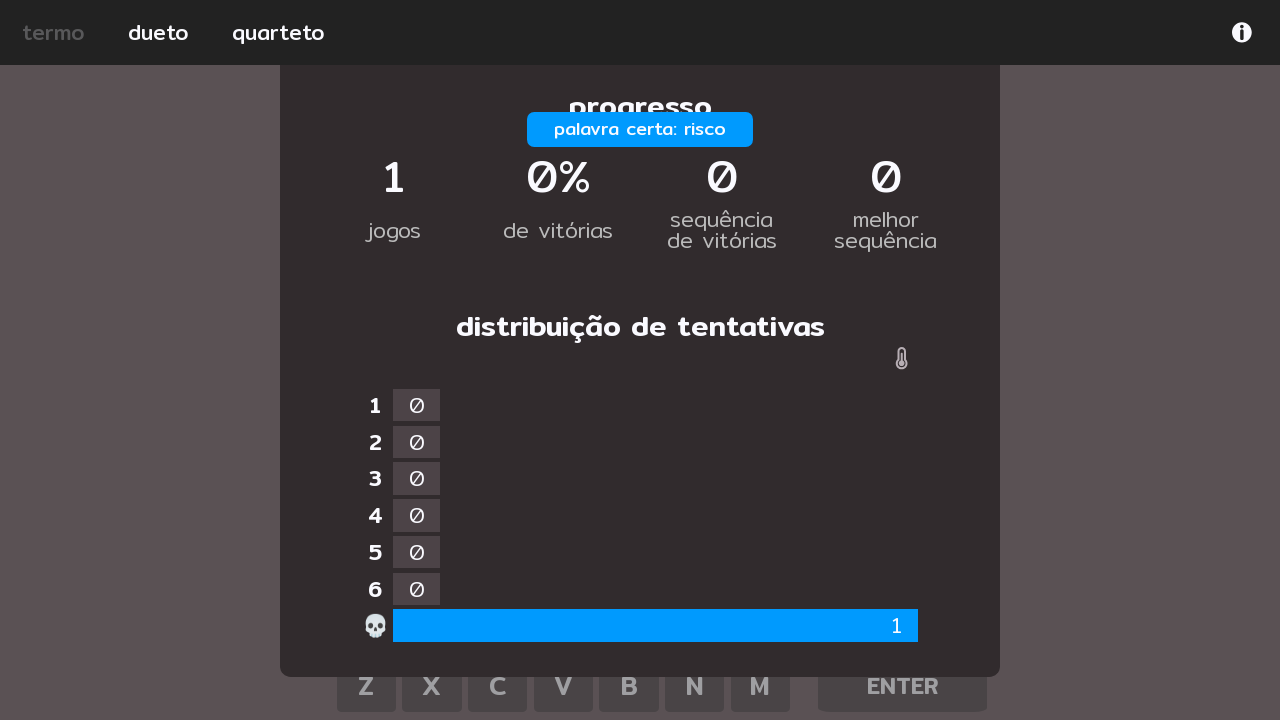